Navigates through fantasy football defense projections by selecting different weeks and loading the data table for each week

Starting URL: https://fantasyfootballers.org/fantasy-football-team-defense-point-projections-tool/

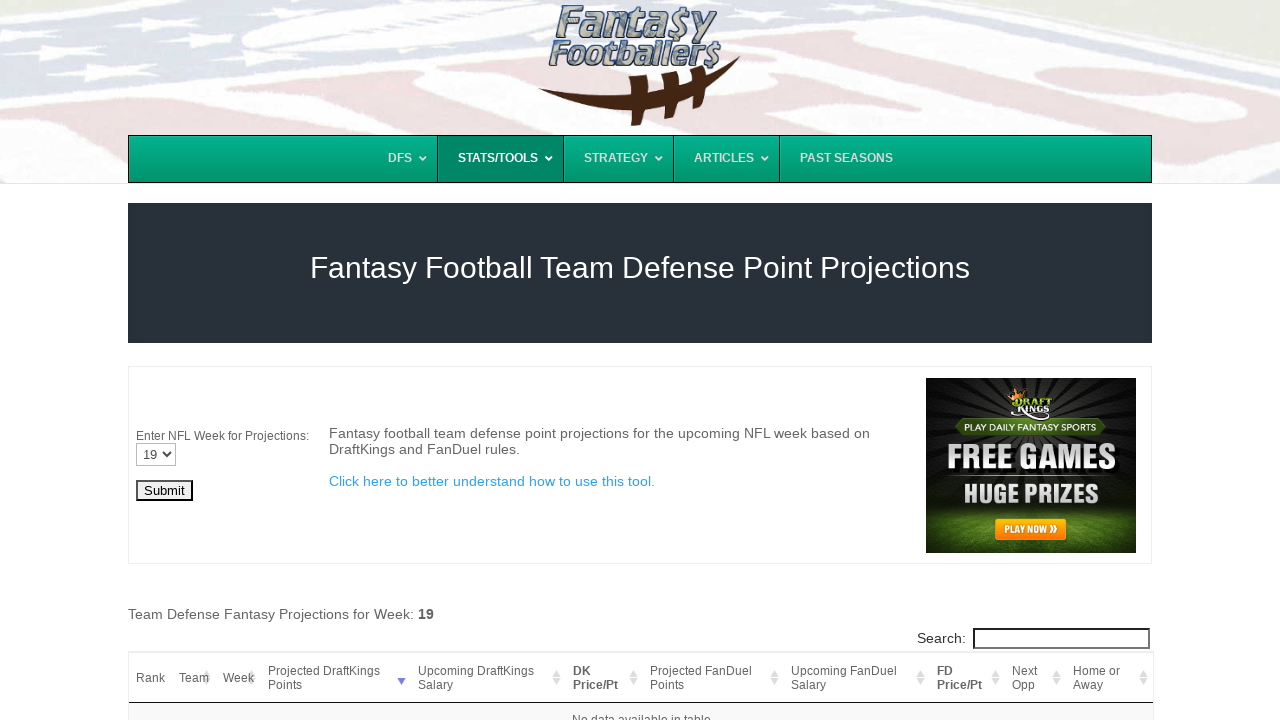

Selected week 1 from dropdown on #Week
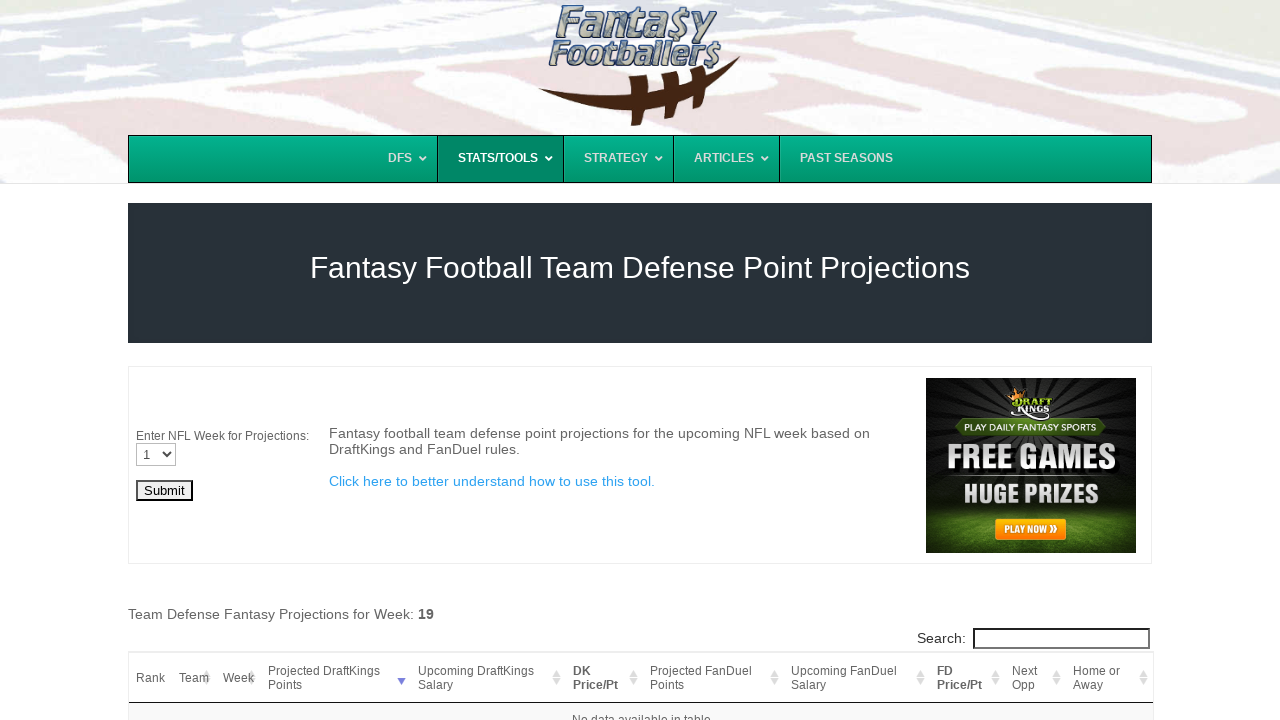

Clicked submit button to load week 1 data at (164, 491) on #post-4186 > div > table > tbody > tr > td:nth-child(1) > form > input
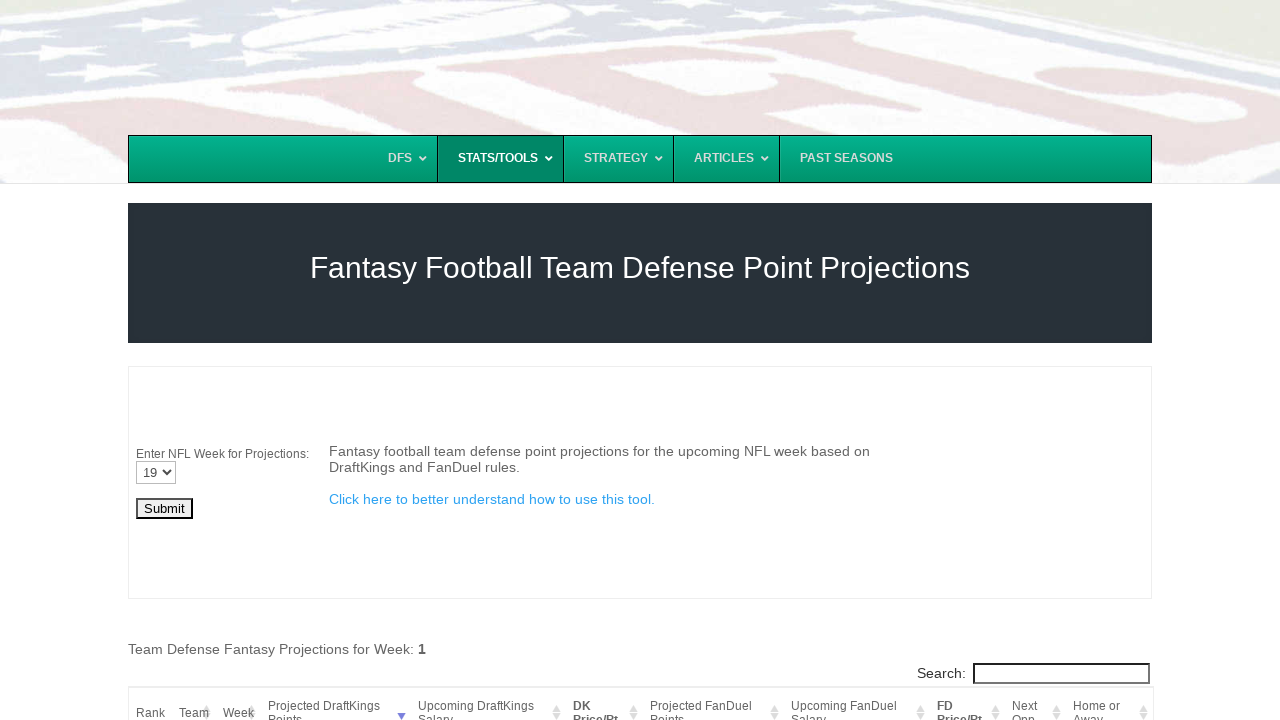

Data table loaded for week 1
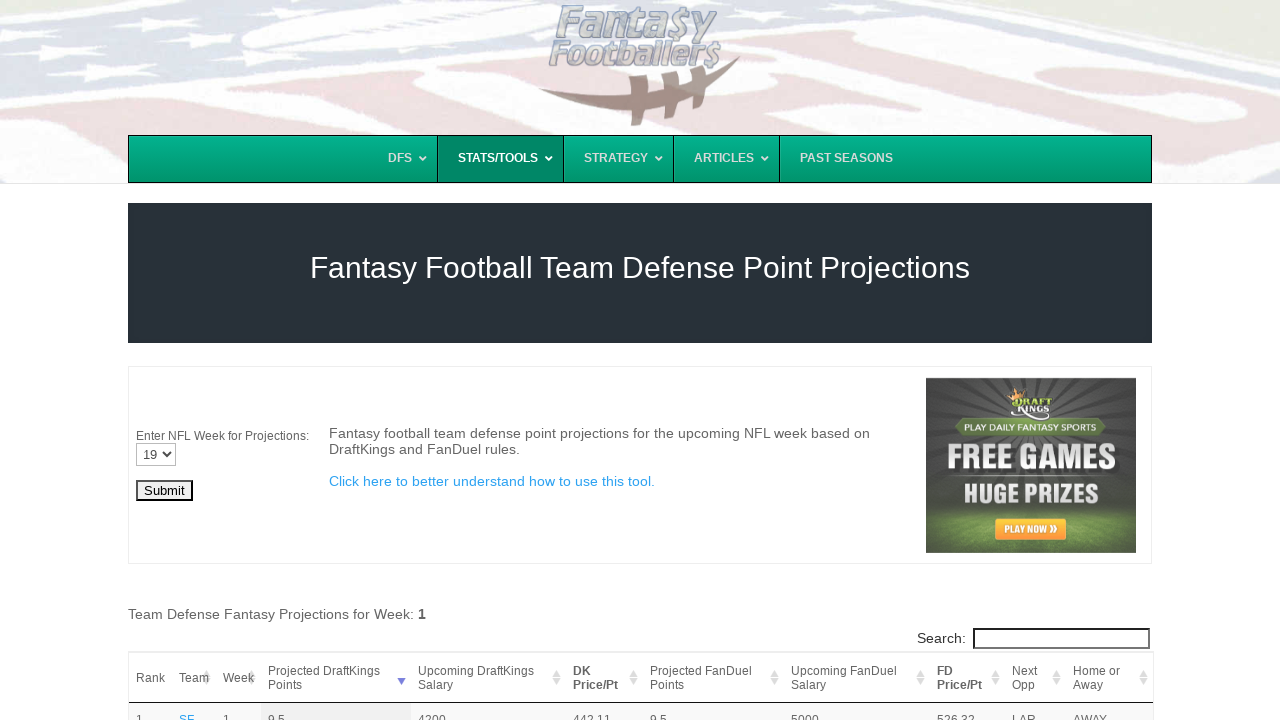

Verified defense team data is present in week 1 table
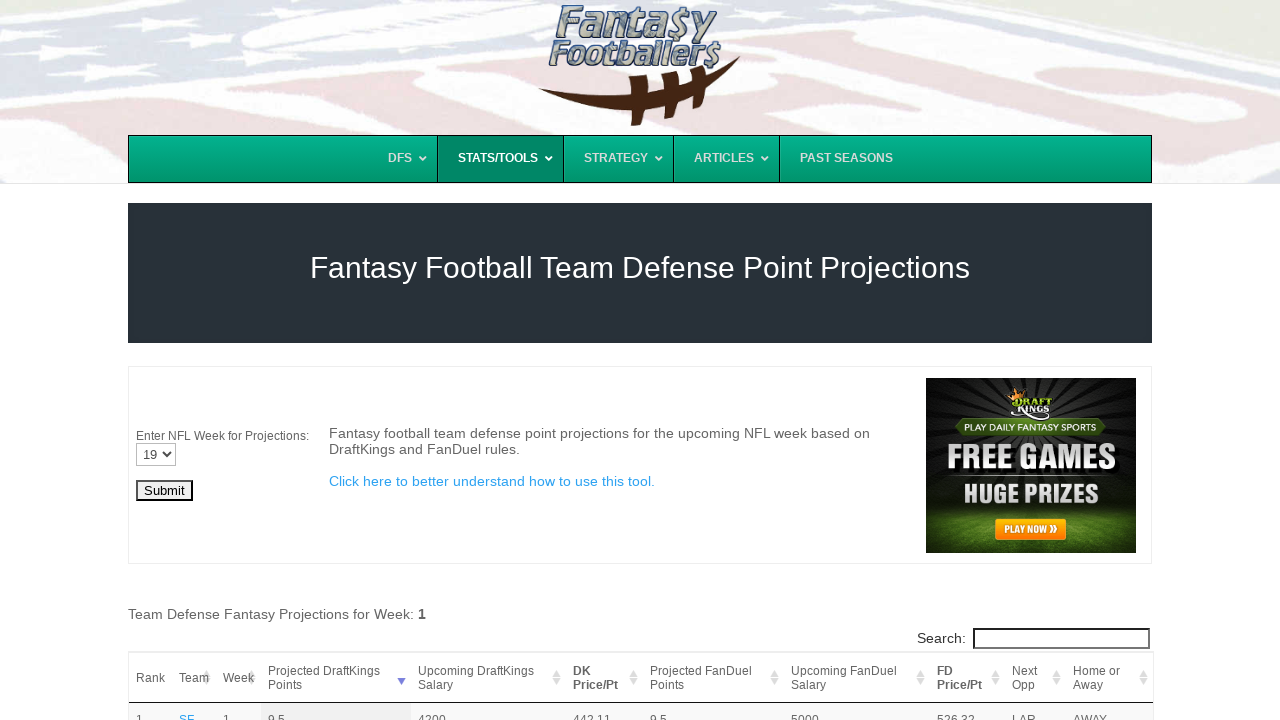

Selected week 2 from dropdown on #Week
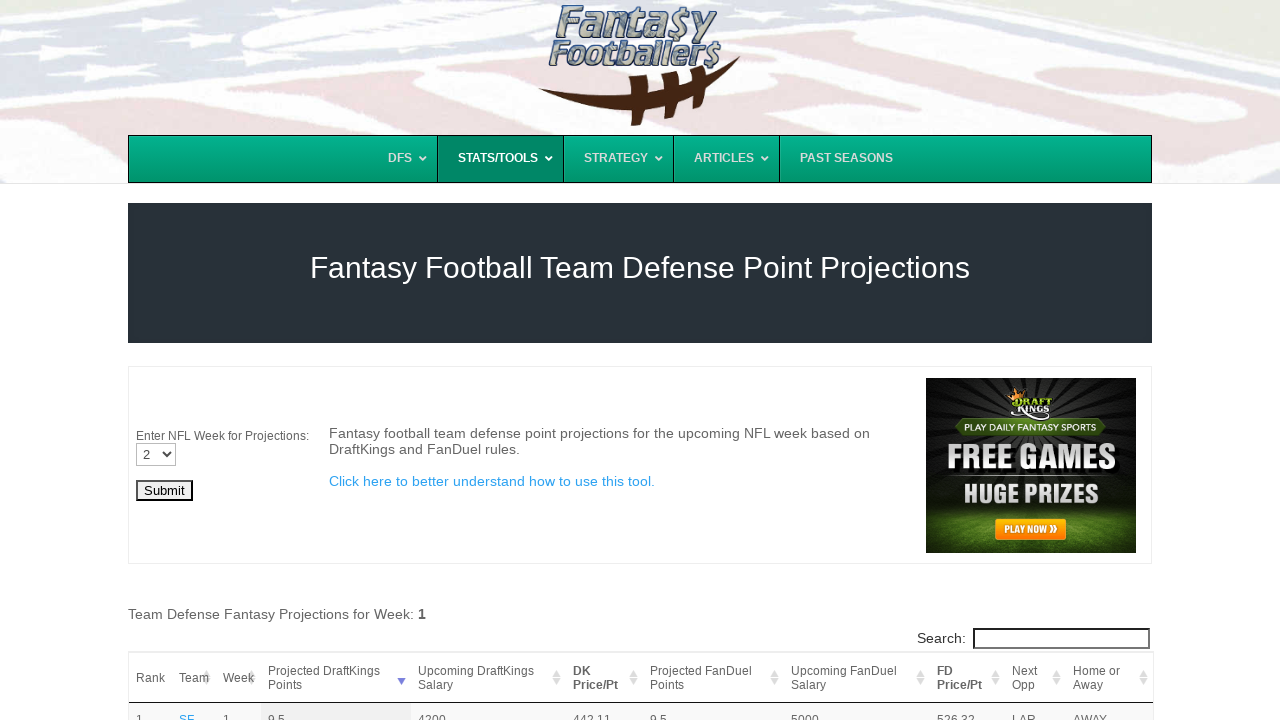

Clicked submit button to load week 2 data at (164, 491) on #post-4186 > div > table > tbody > tr > td:nth-child(1) > form > input
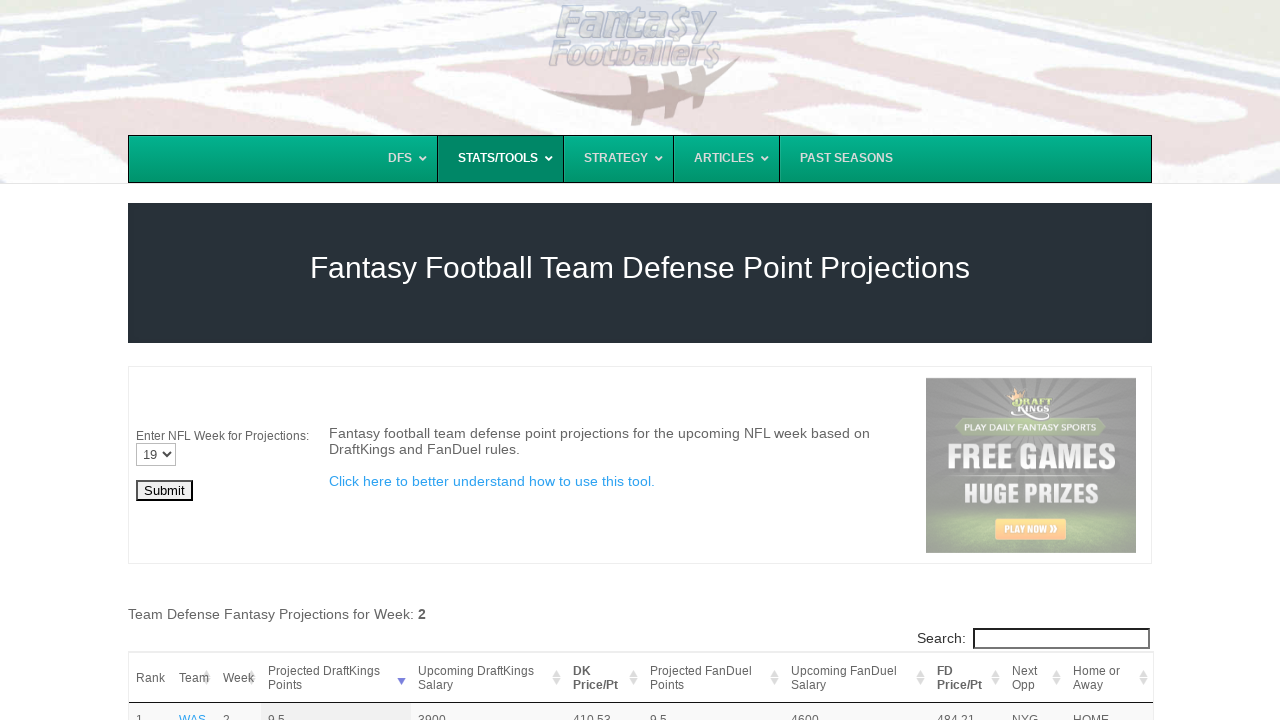

Data table loaded for week 2
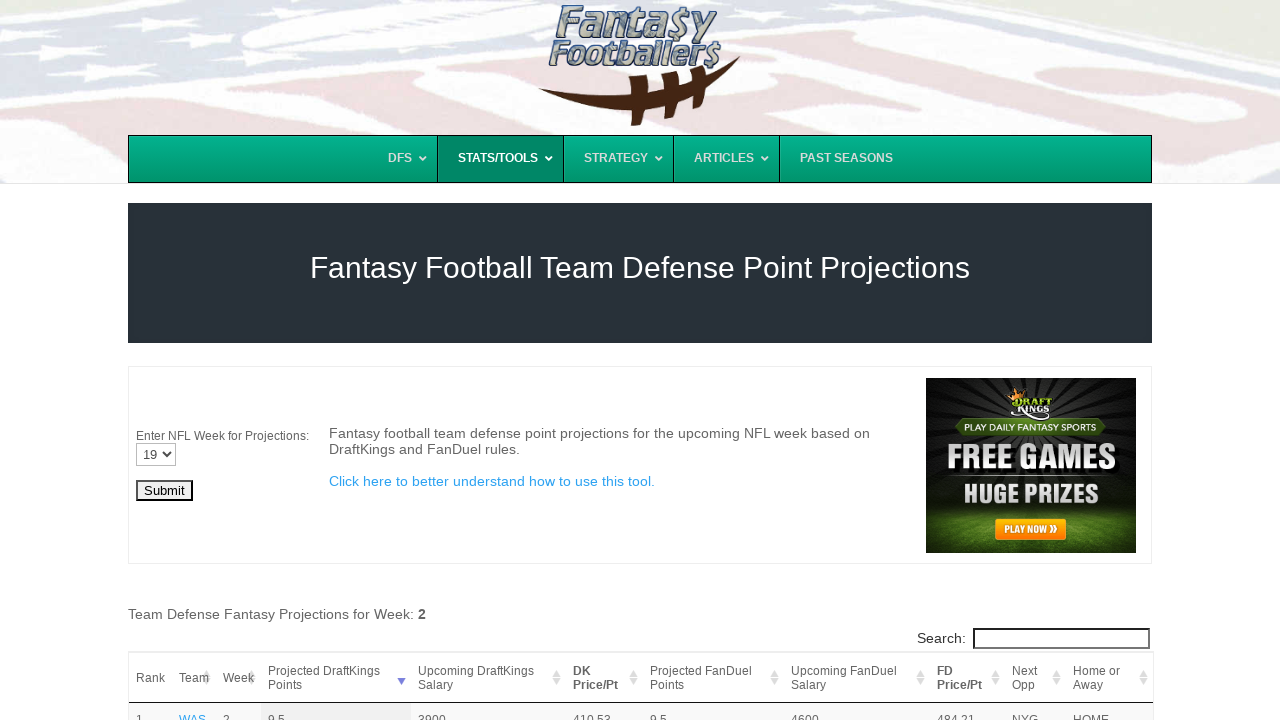

Verified defense team data is present in week 2 table
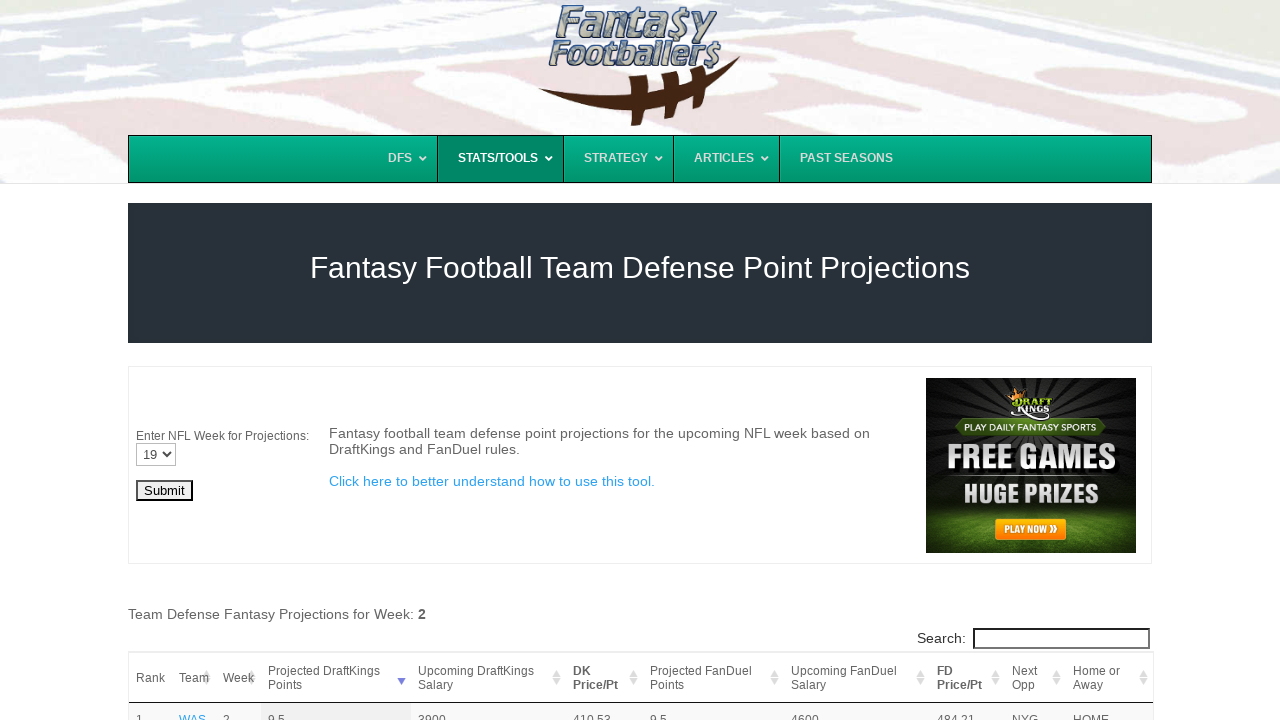

Selected week 3 from dropdown on #Week
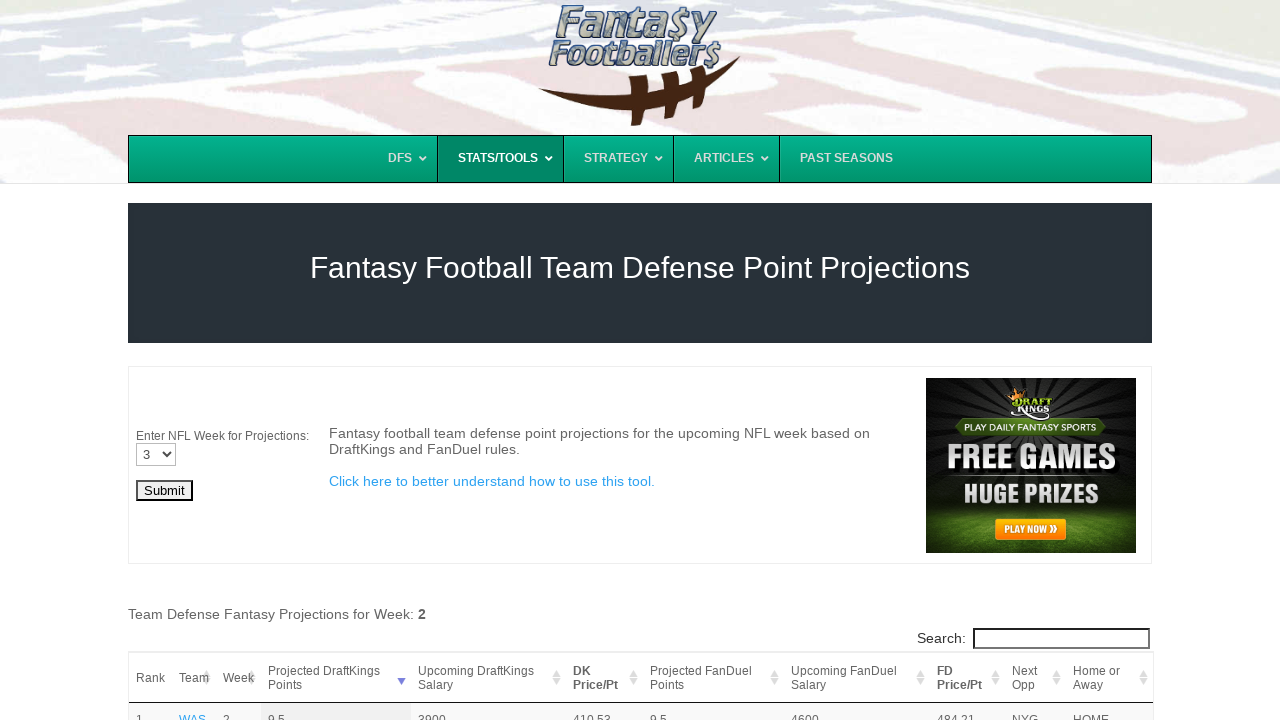

Clicked submit button to load week 3 data at (164, 491) on #post-4186 > div > table > tbody > tr > td:nth-child(1) > form > input
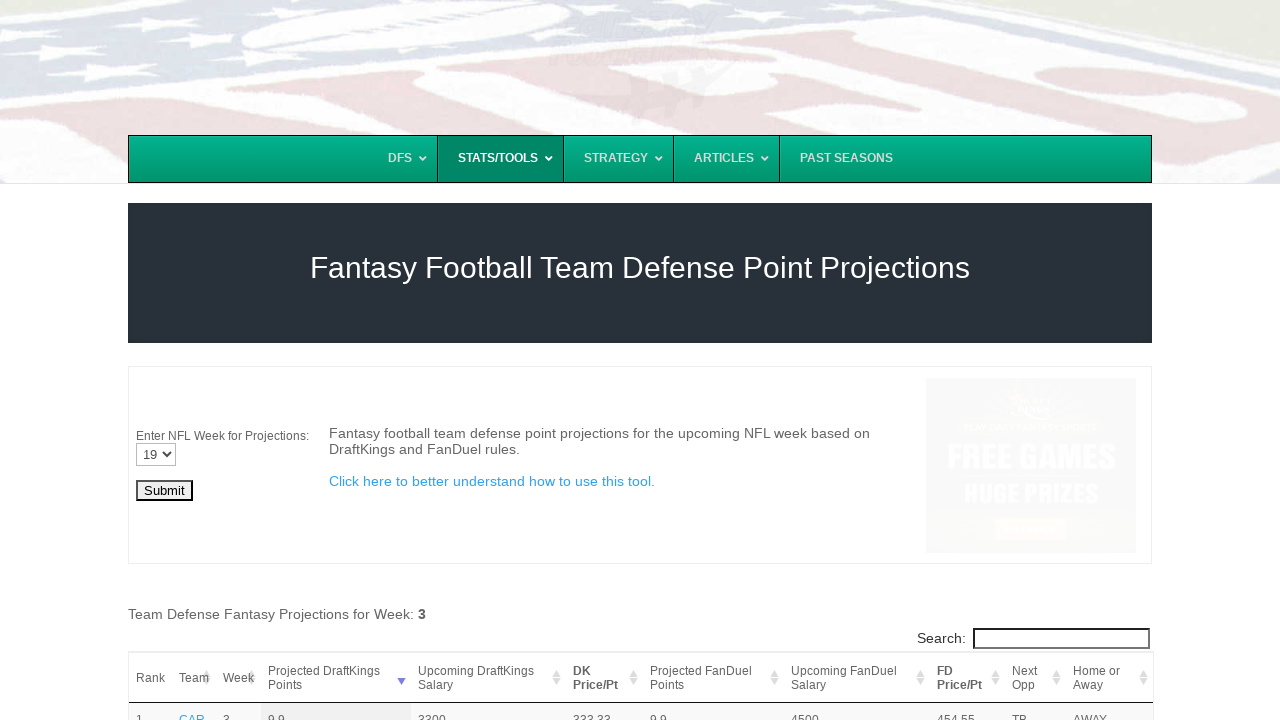

Data table loaded for week 3
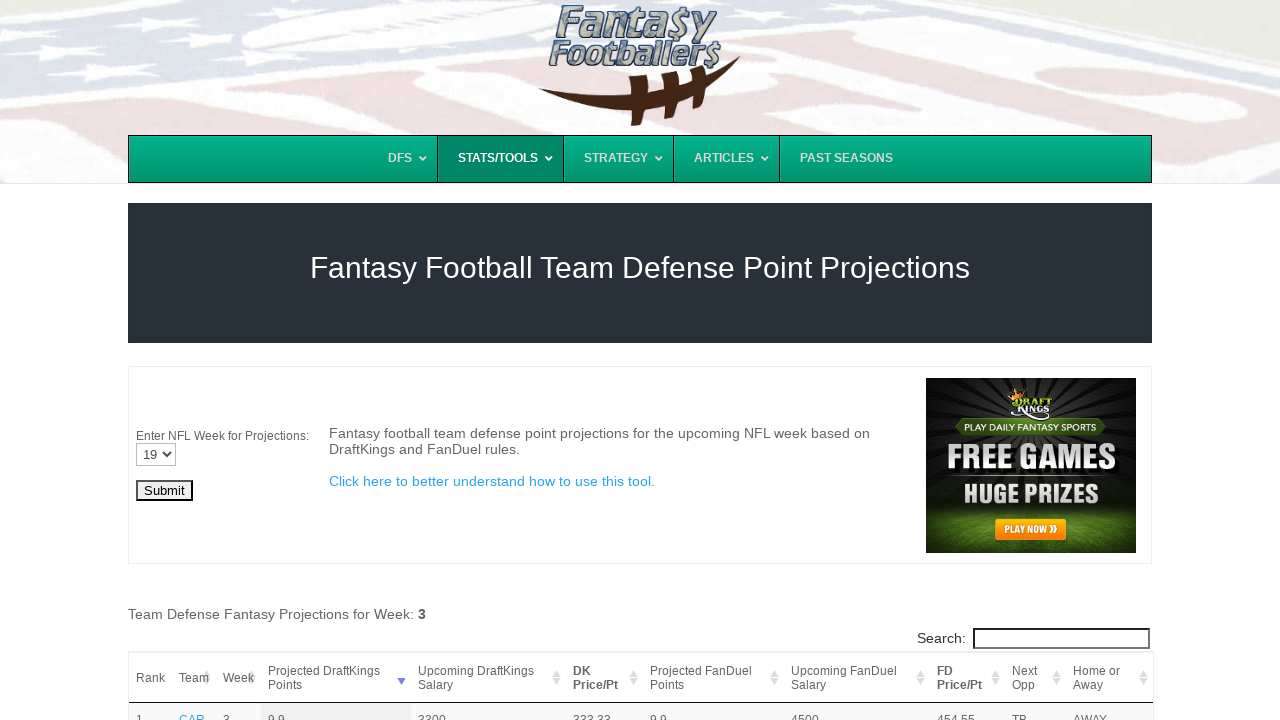

Verified defense team data is present in week 3 table
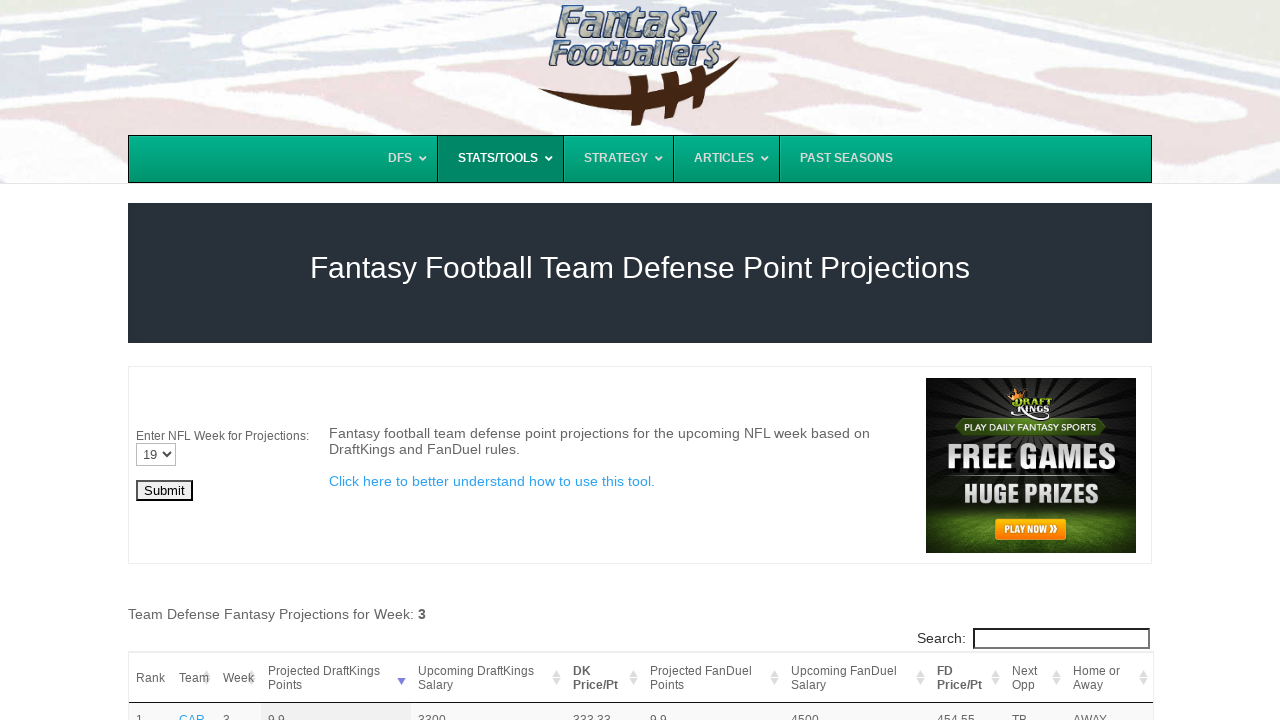

Selected week 4 from dropdown on #Week
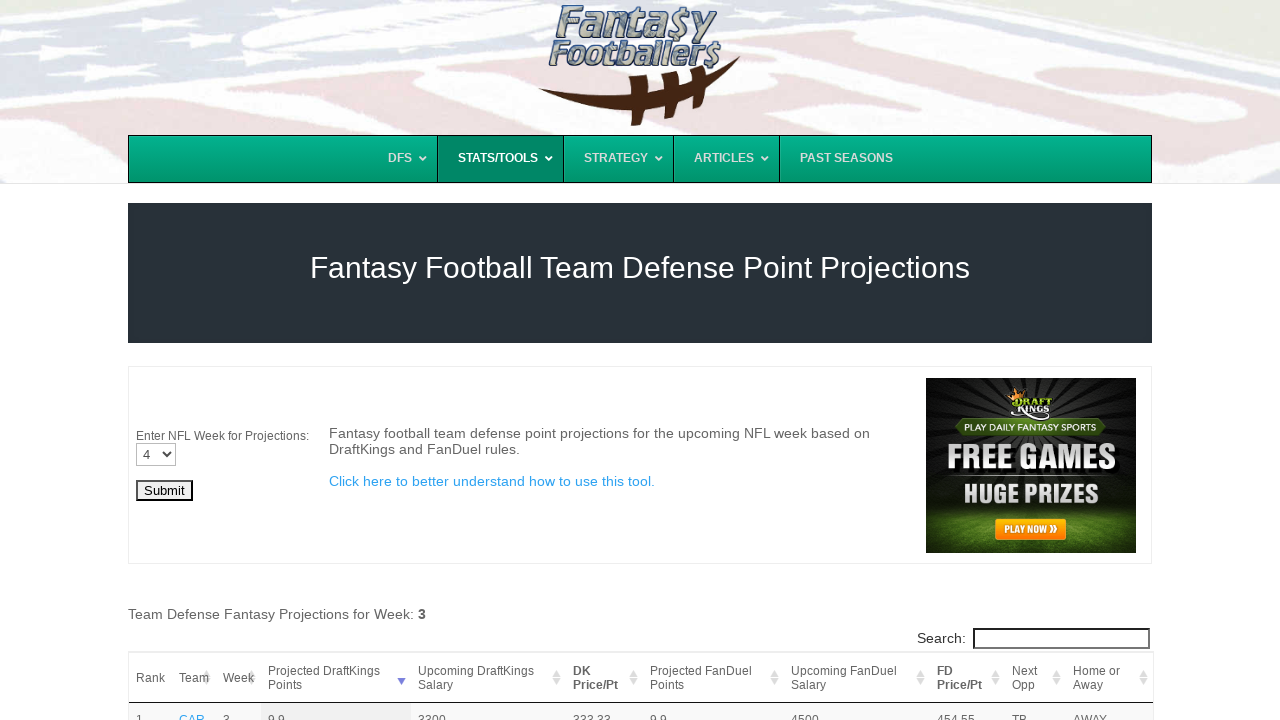

Clicked submit button to load week 4 data at (164, 491) on #post-4186 > div > table > tbody > tr > td:nth-child(1) > form > input
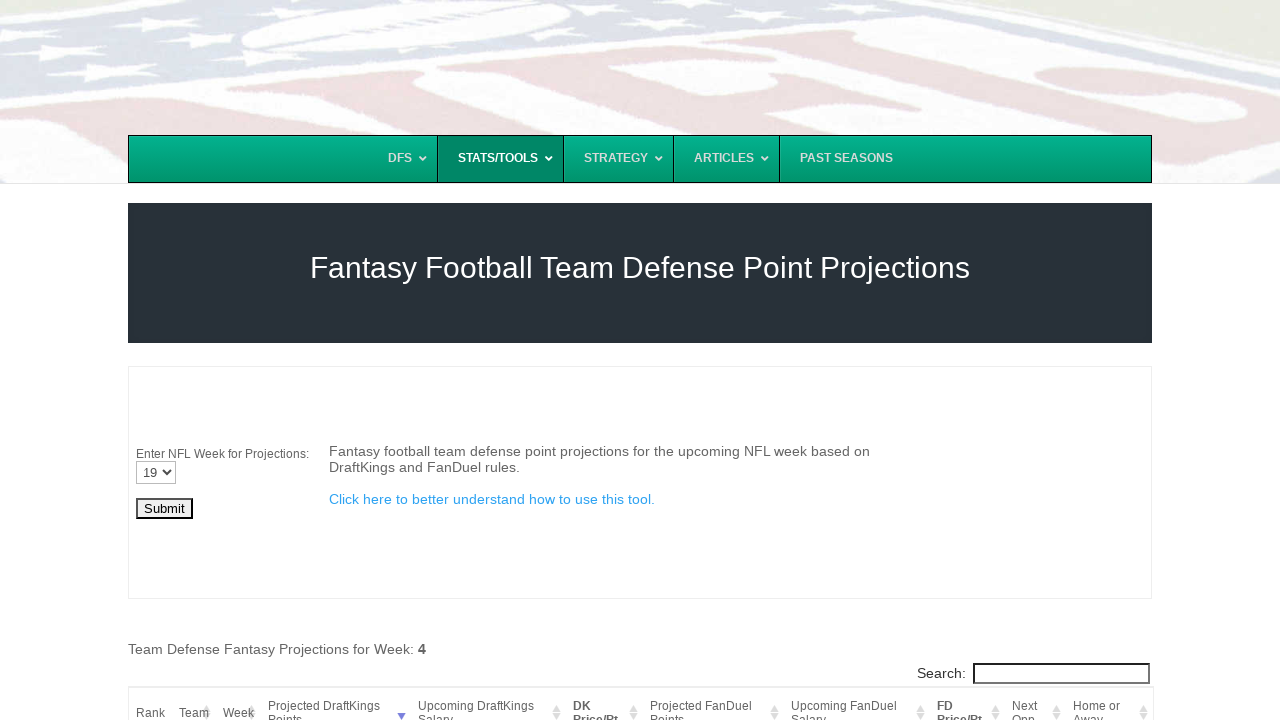

Data table loaded for week 4
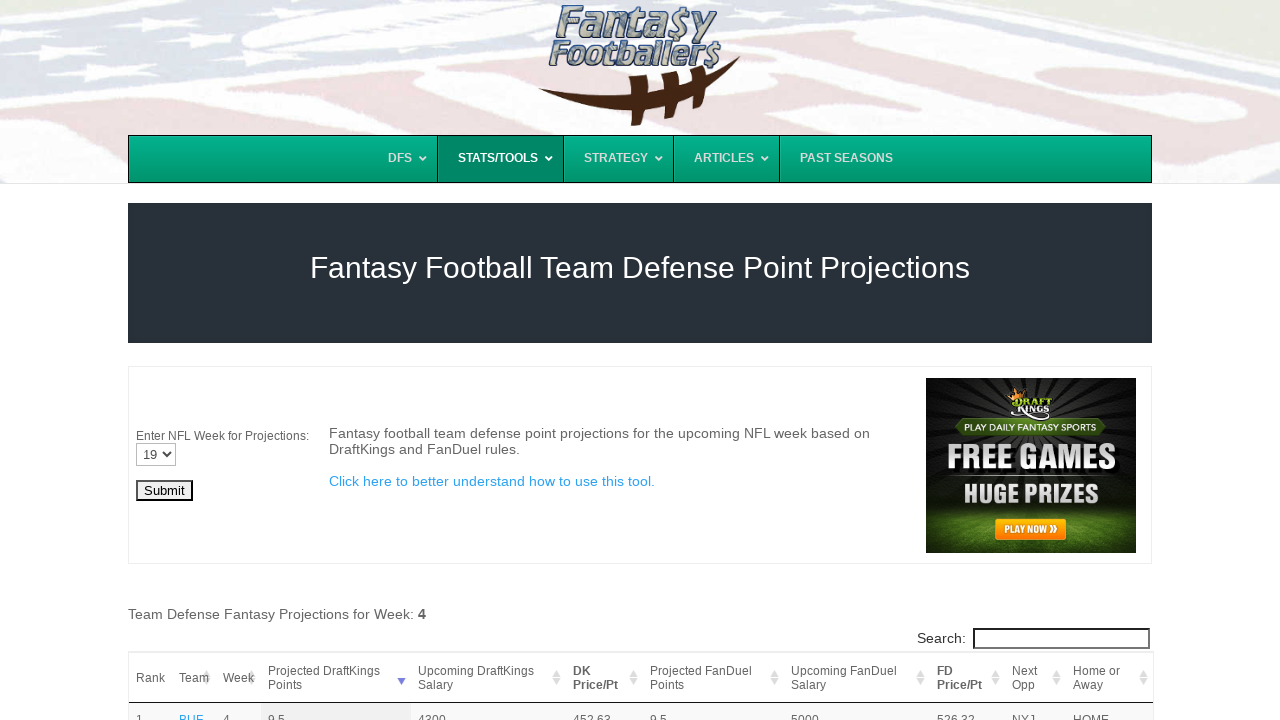

Verified defense team data is present in week 4 table
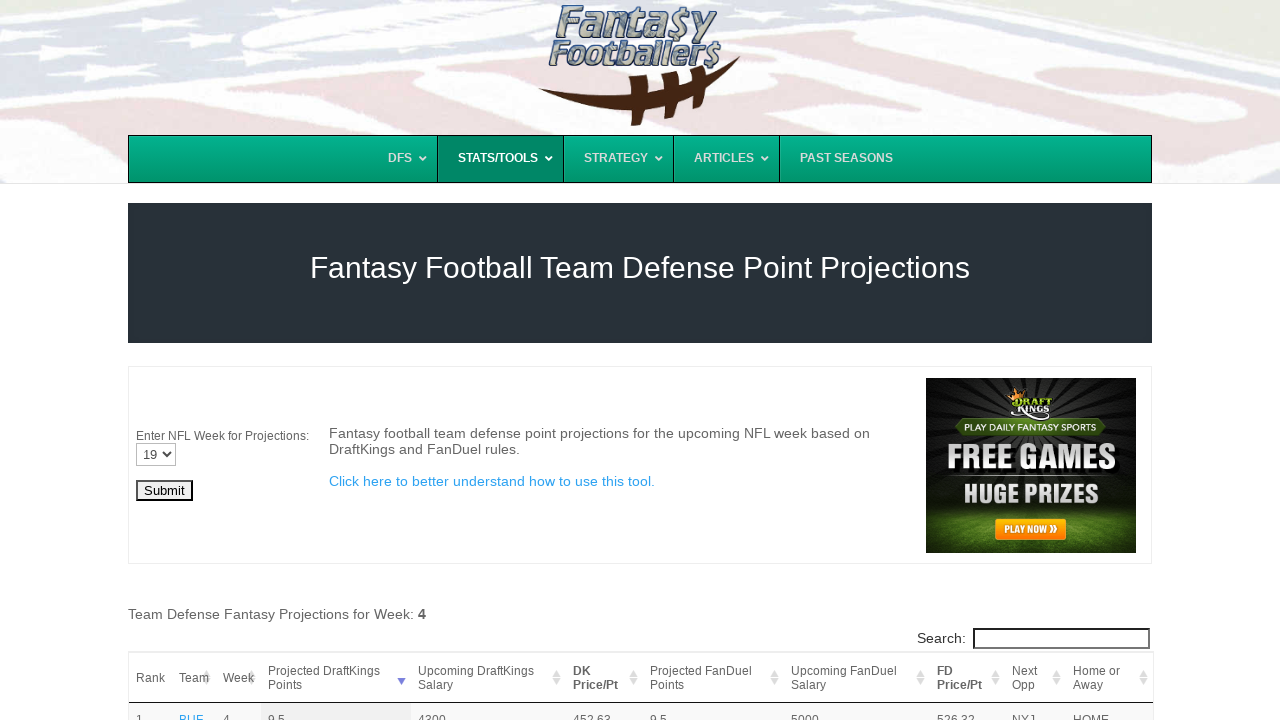

Selected week 5 from dropdown on #Week
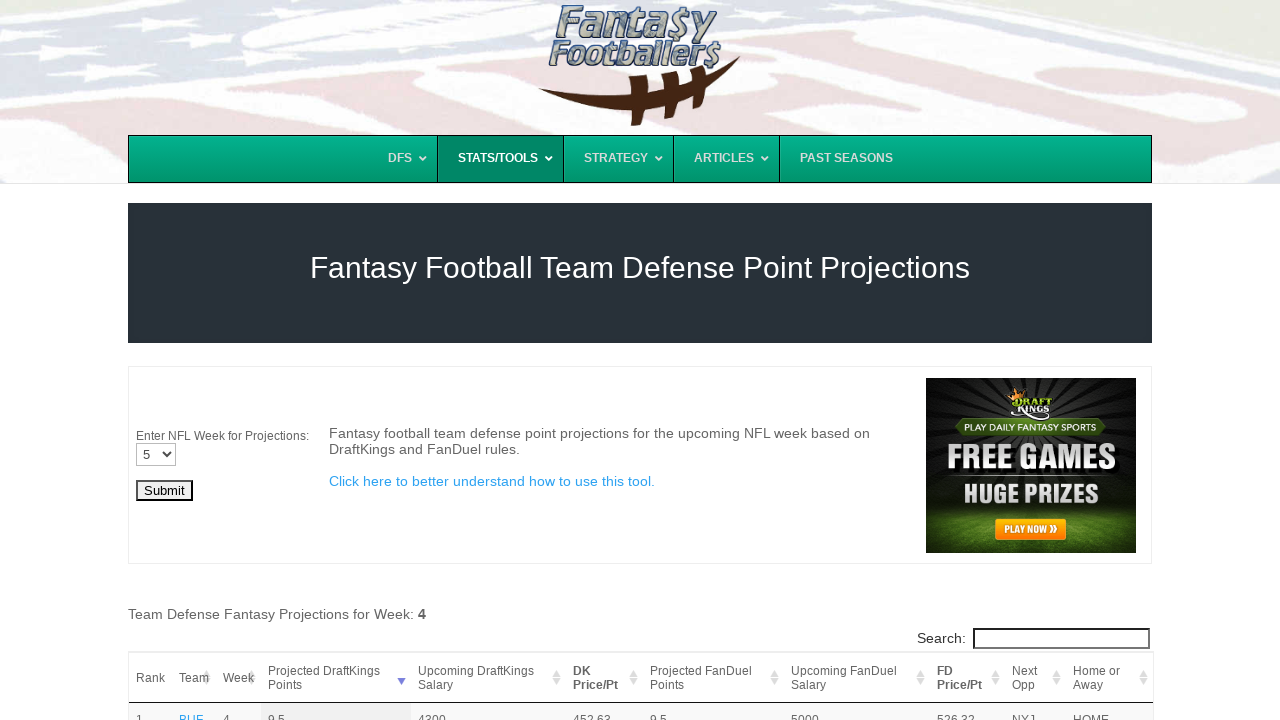

Clicked submit button to load week 5 data at (164, 491) on #post-4186 > div > table > tbody > tr > td:nth-child(1) > form > input
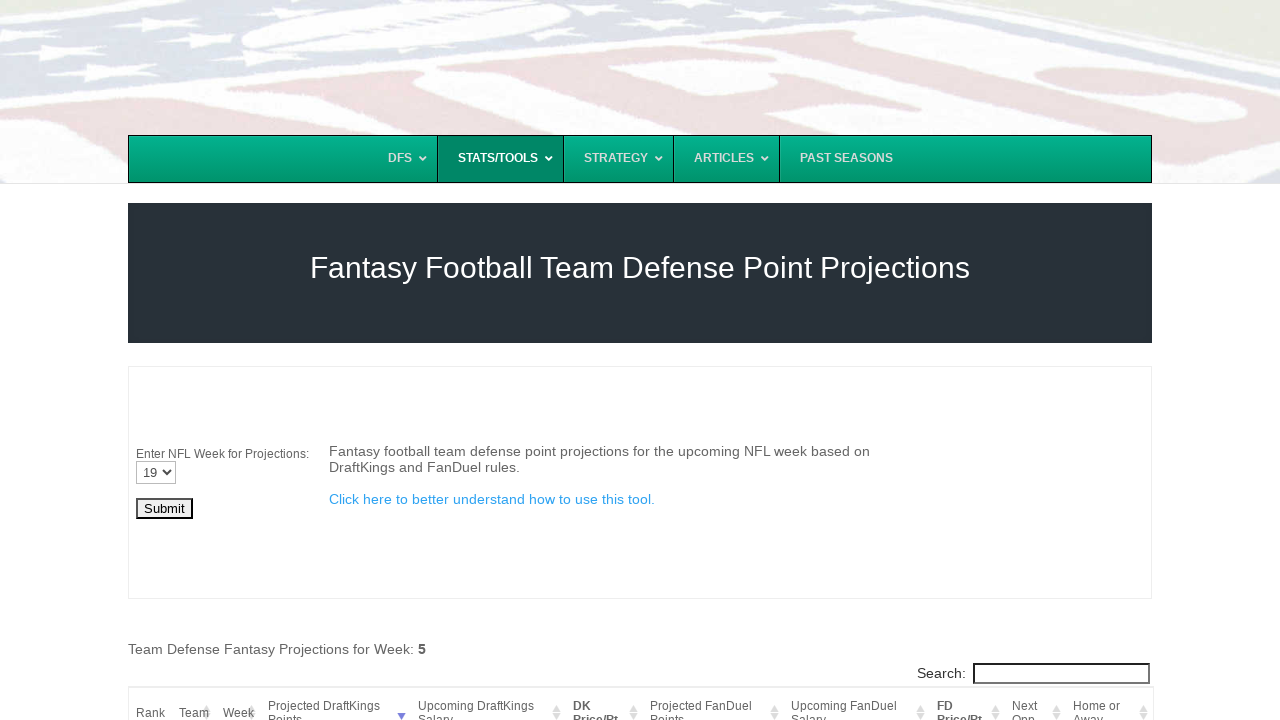

Data table loaded for week 5
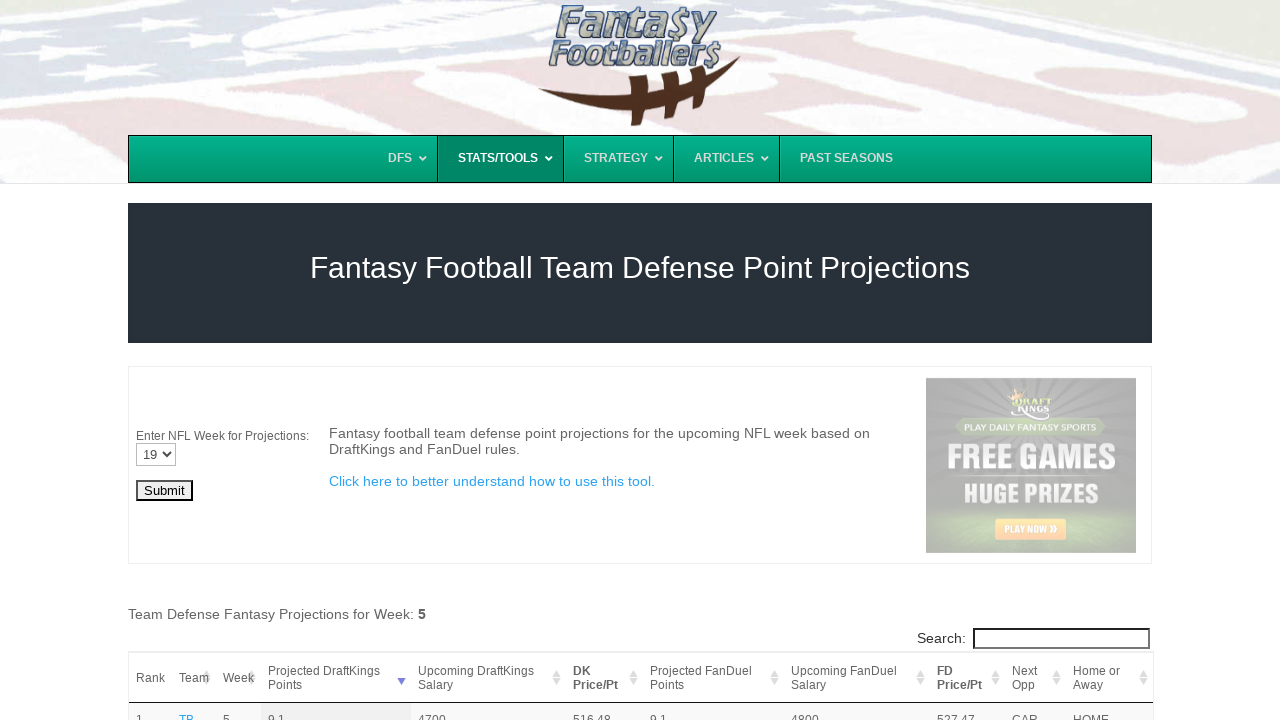

Verified defense team data is present in week 5 table
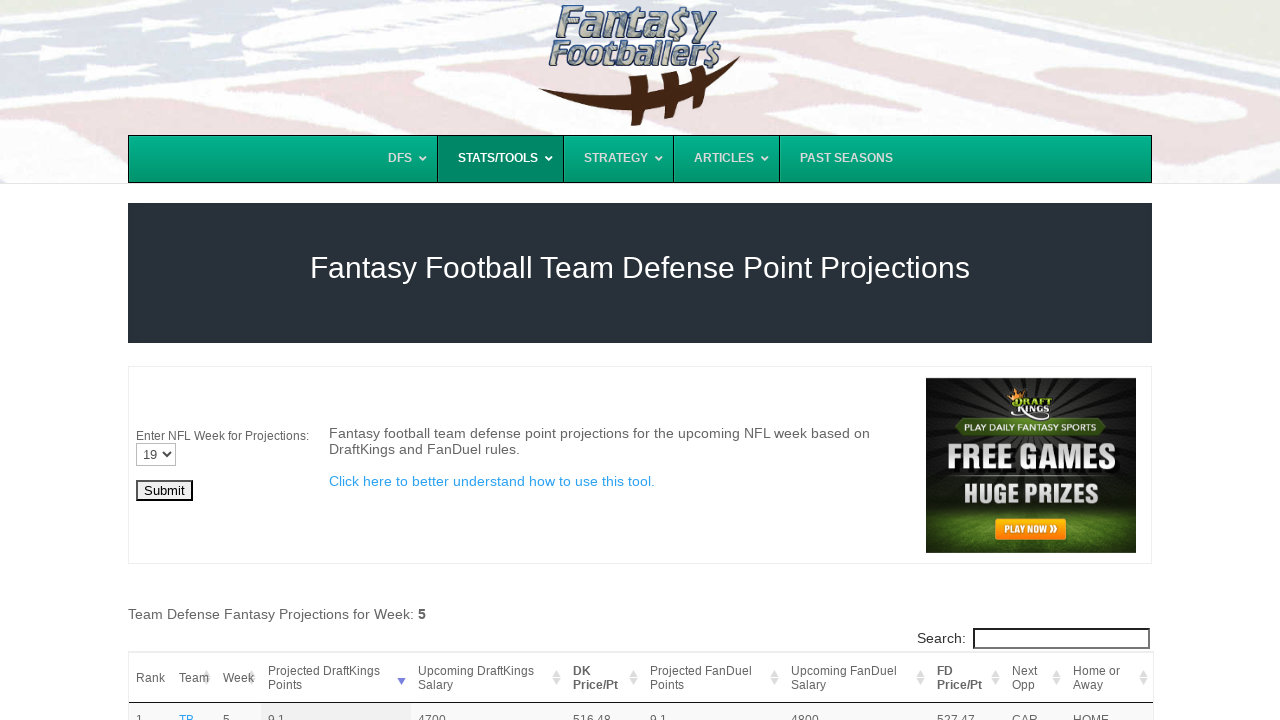

Selected week 6 from dropdown on #Week
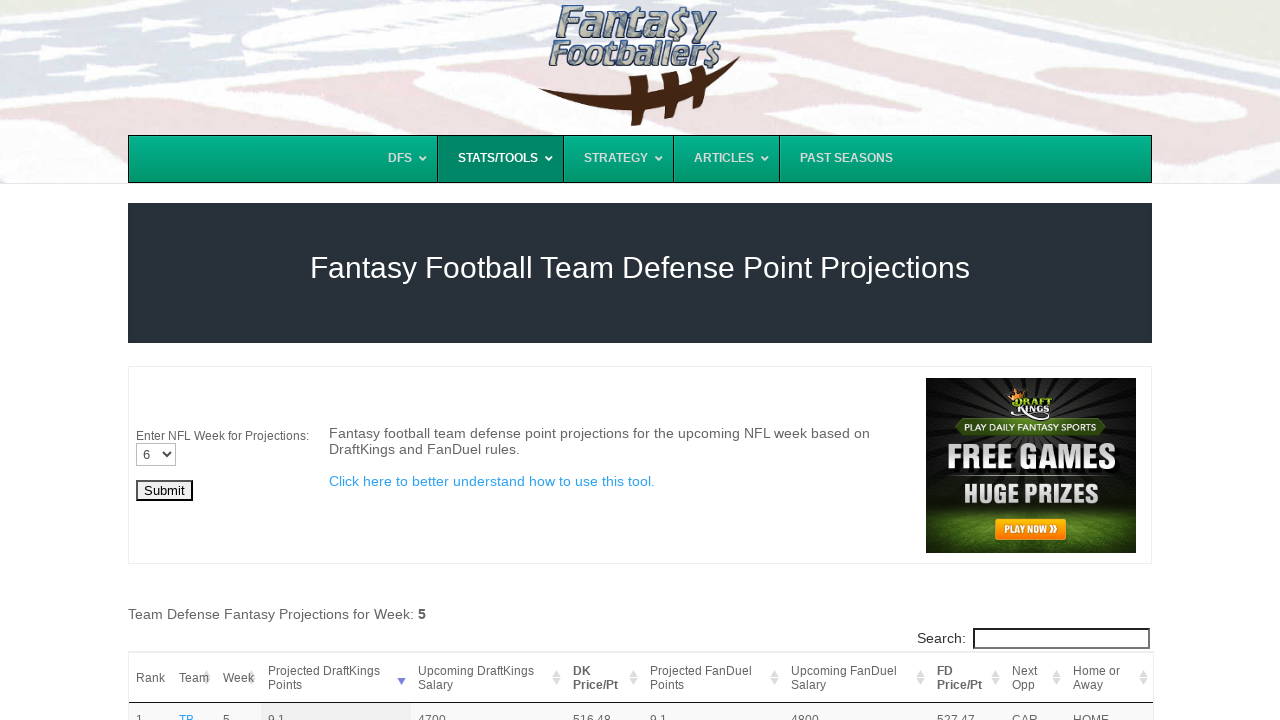

Clicked submit button to load week 6 data at (164, 491) on #post-4186 > div > table > tbody > tr > td:nth-child(1) > form > input
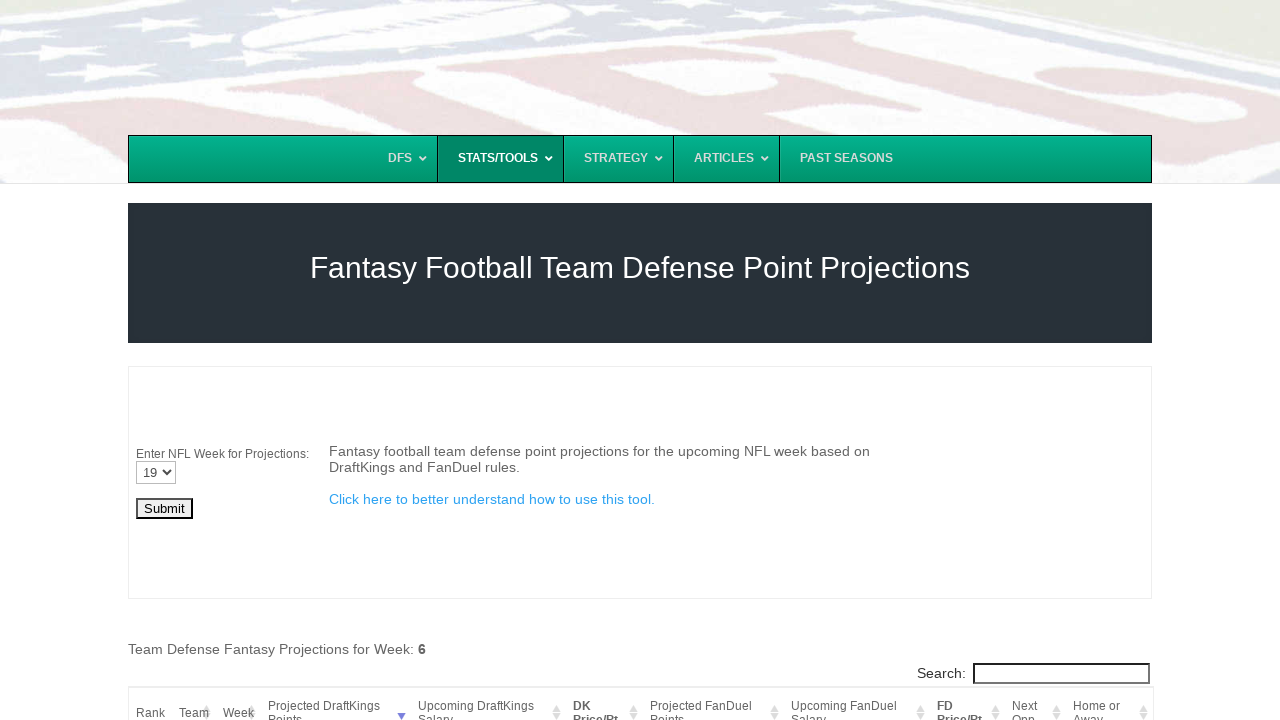

Data table loaded for week 6
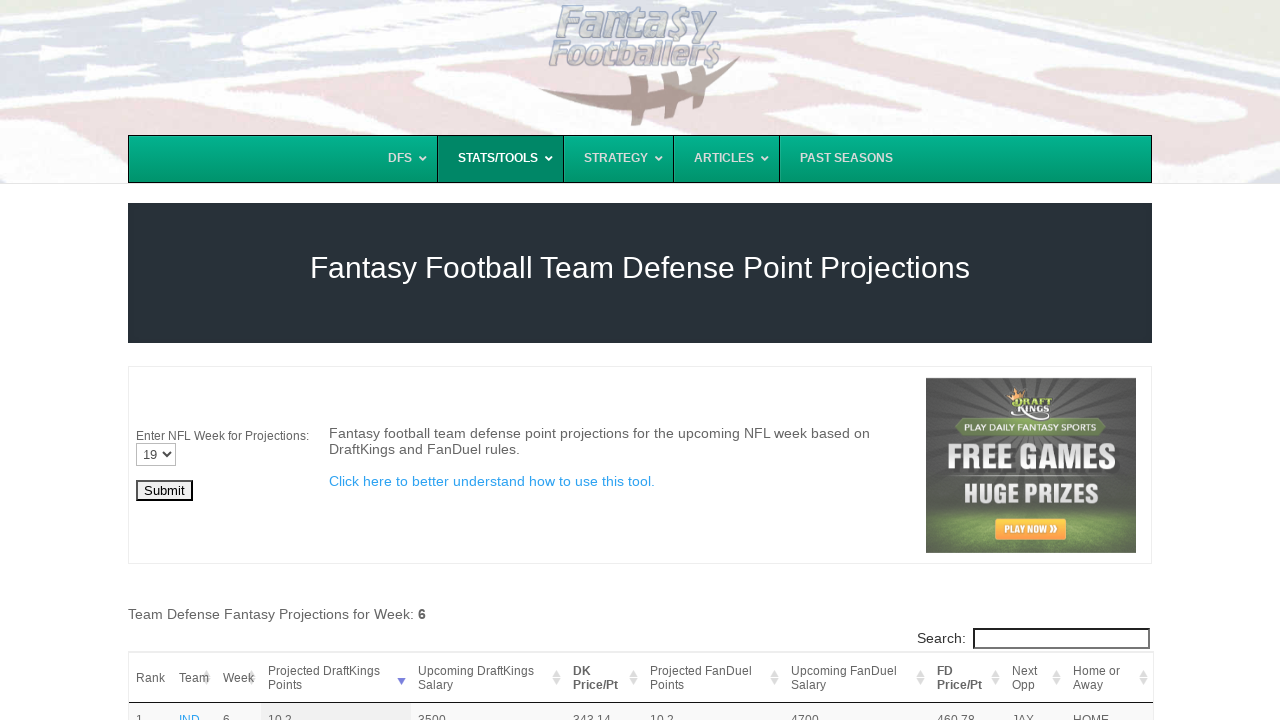

Verified defense team data is present in week 6 table
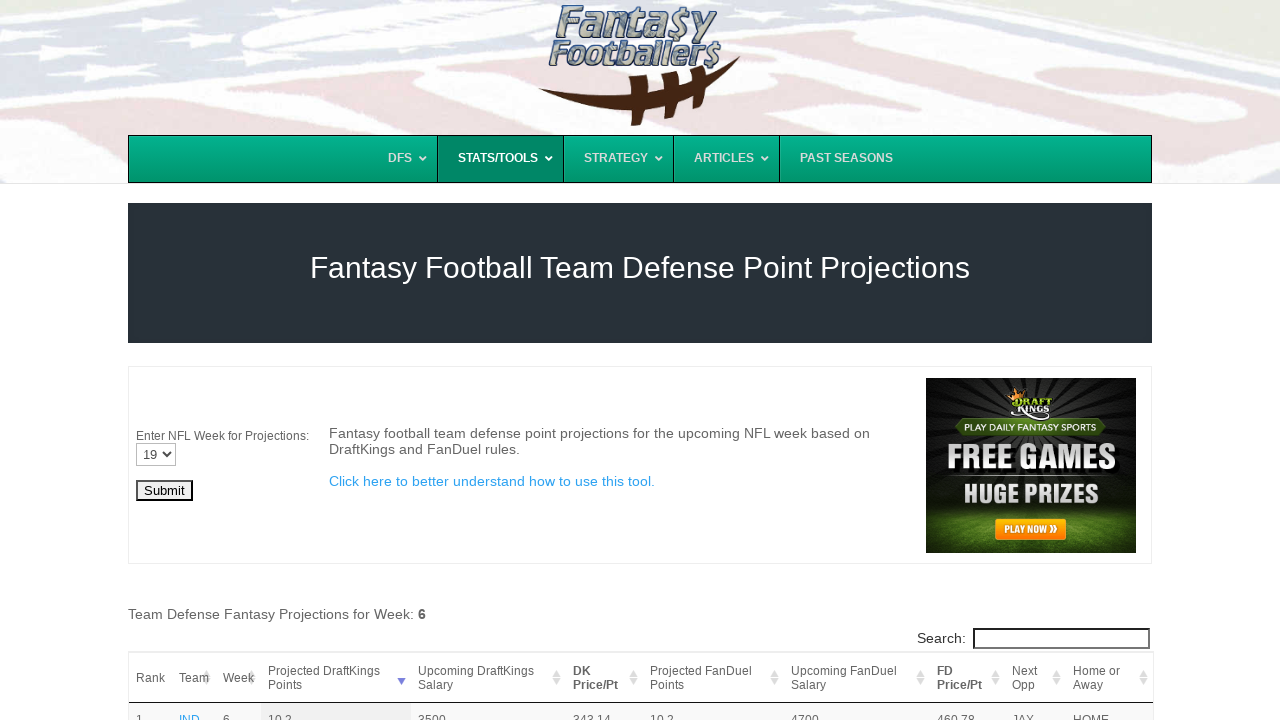

Selected week 7 from dropdown on #Week
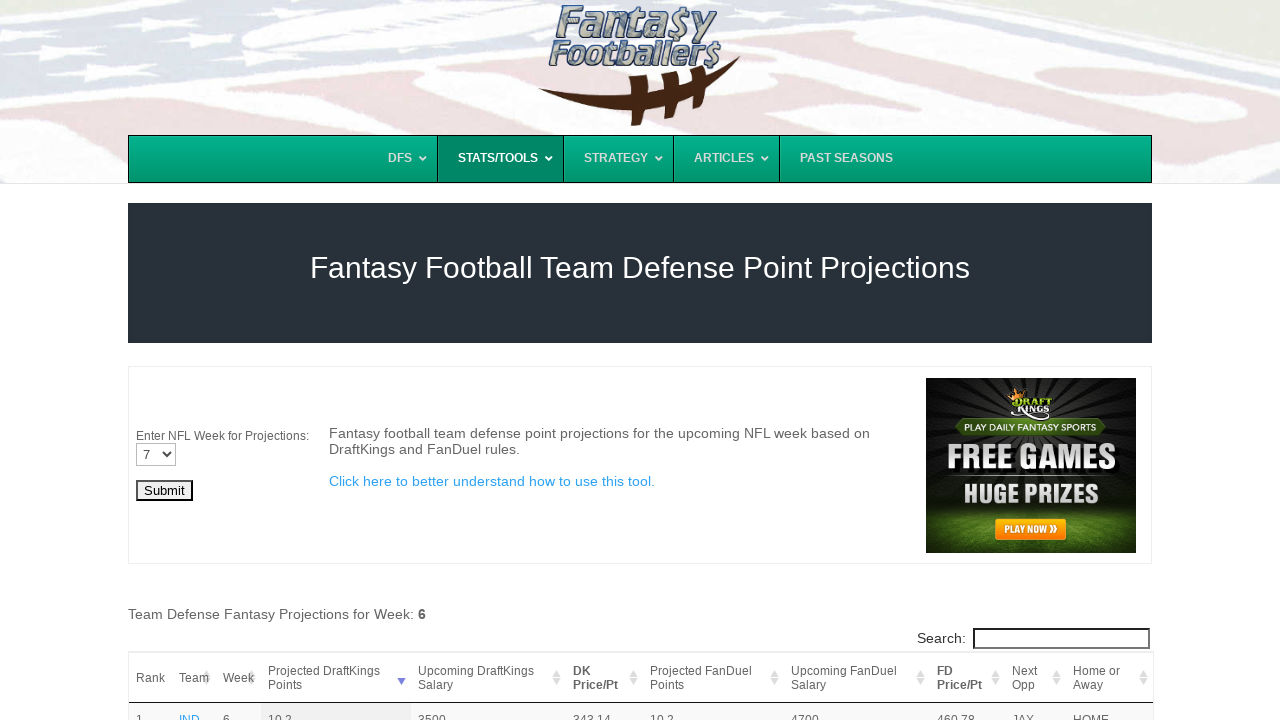

Clicked submit button to load week 7 data at (164, 491) on #post-4186 > div > table > tbody > tr > td:nth-child(1) > form > input
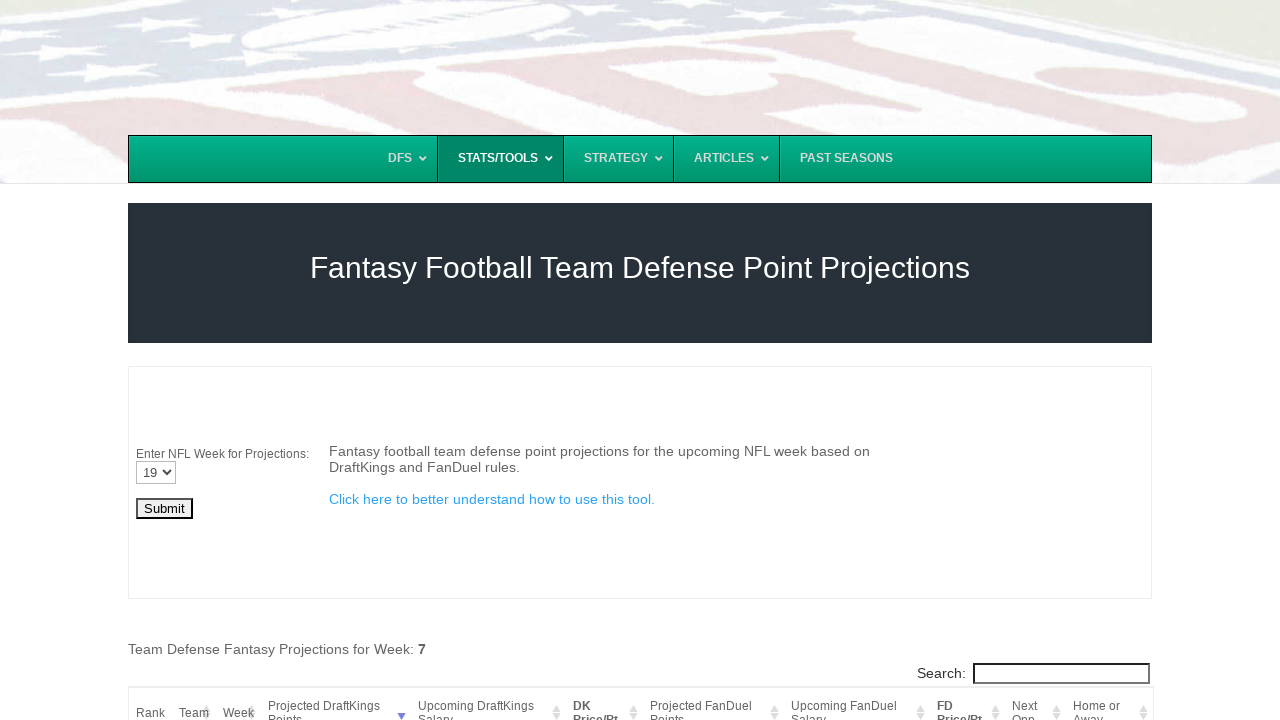

Data table loaded for week 7
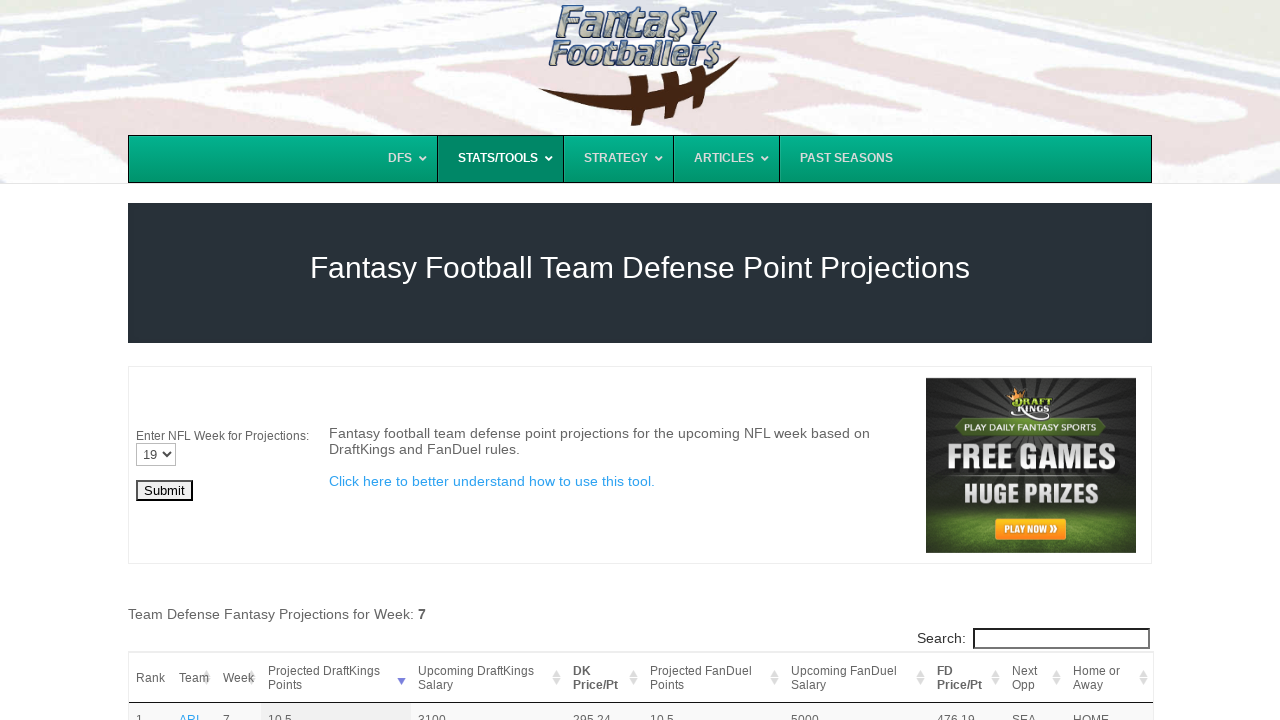

Verified defense team data is present in week 7 table
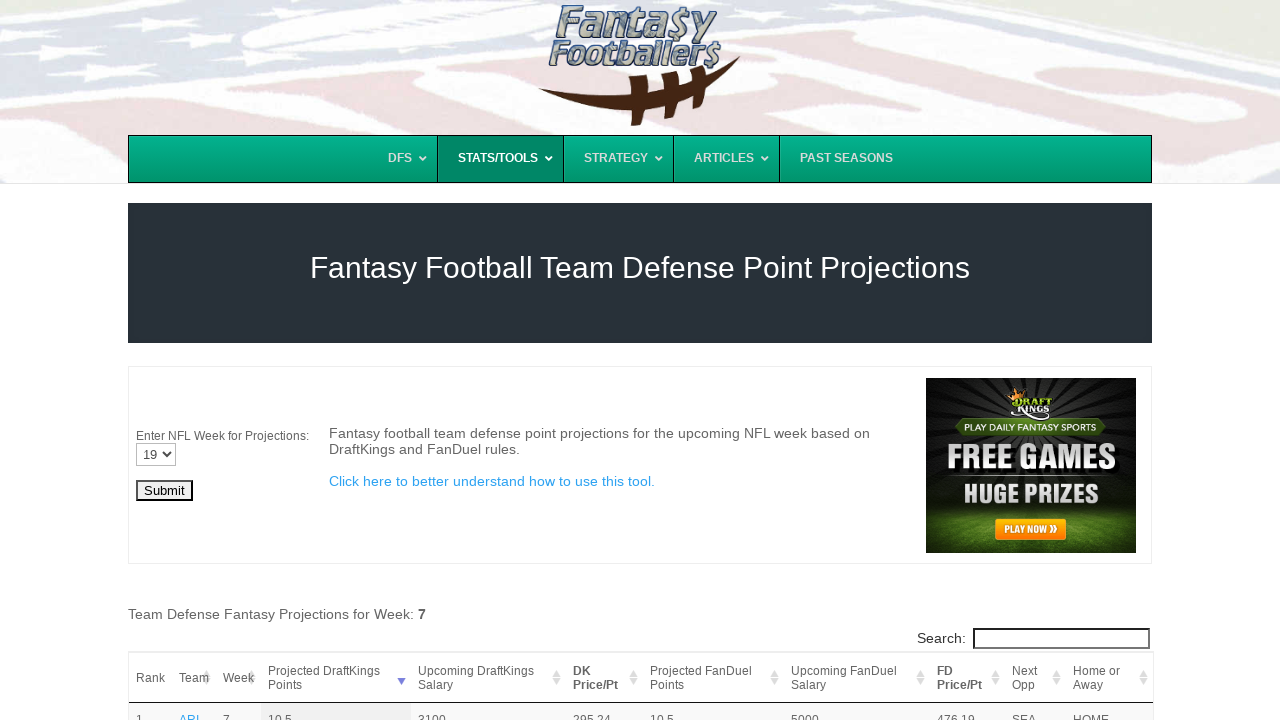

Selected week 8 from dropdown on #Week
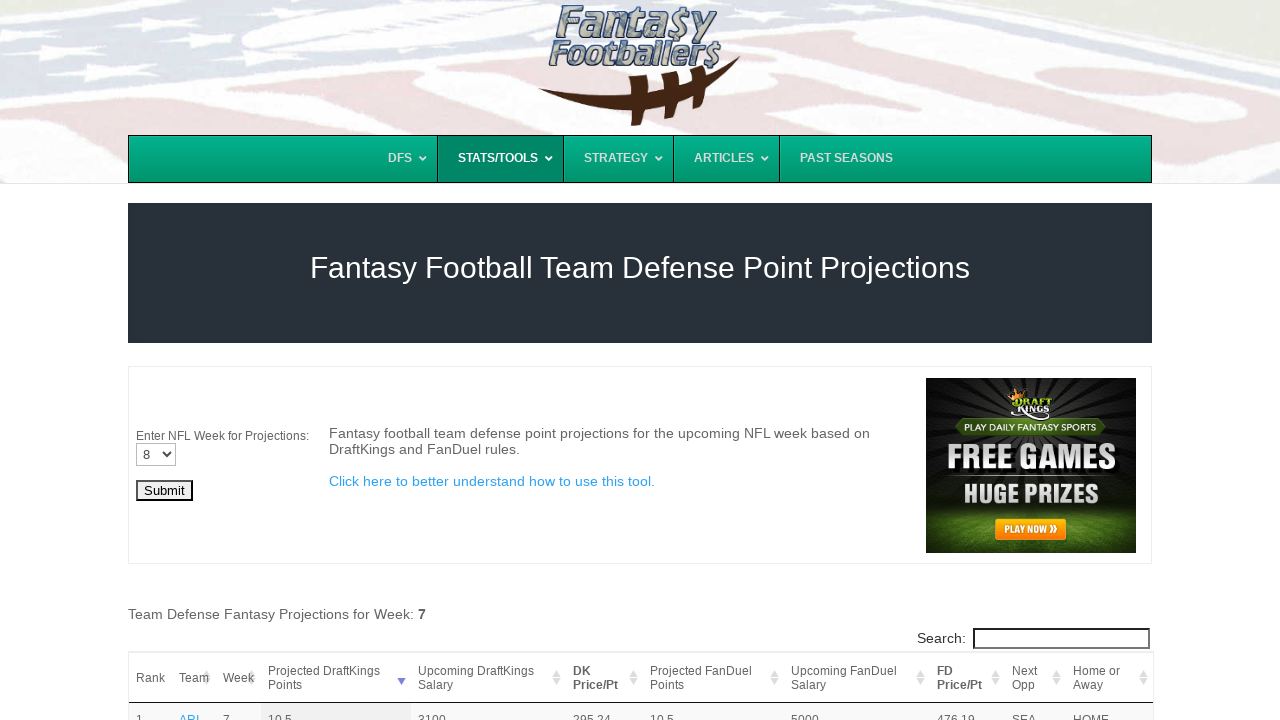

Clicked submit button to load week 8 data at (164, 491) on #post-4186 > div > table > tbody > tr > td:nth-child(1) > form > input
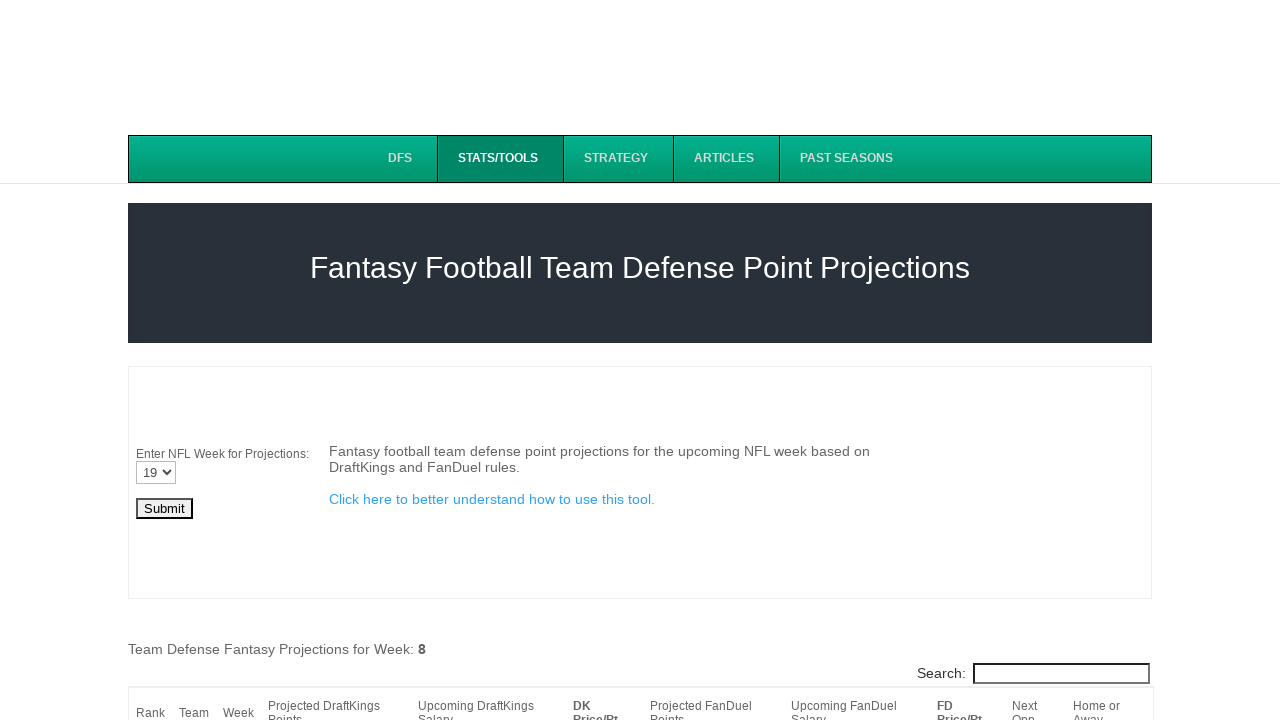

Data table loaded for week 8
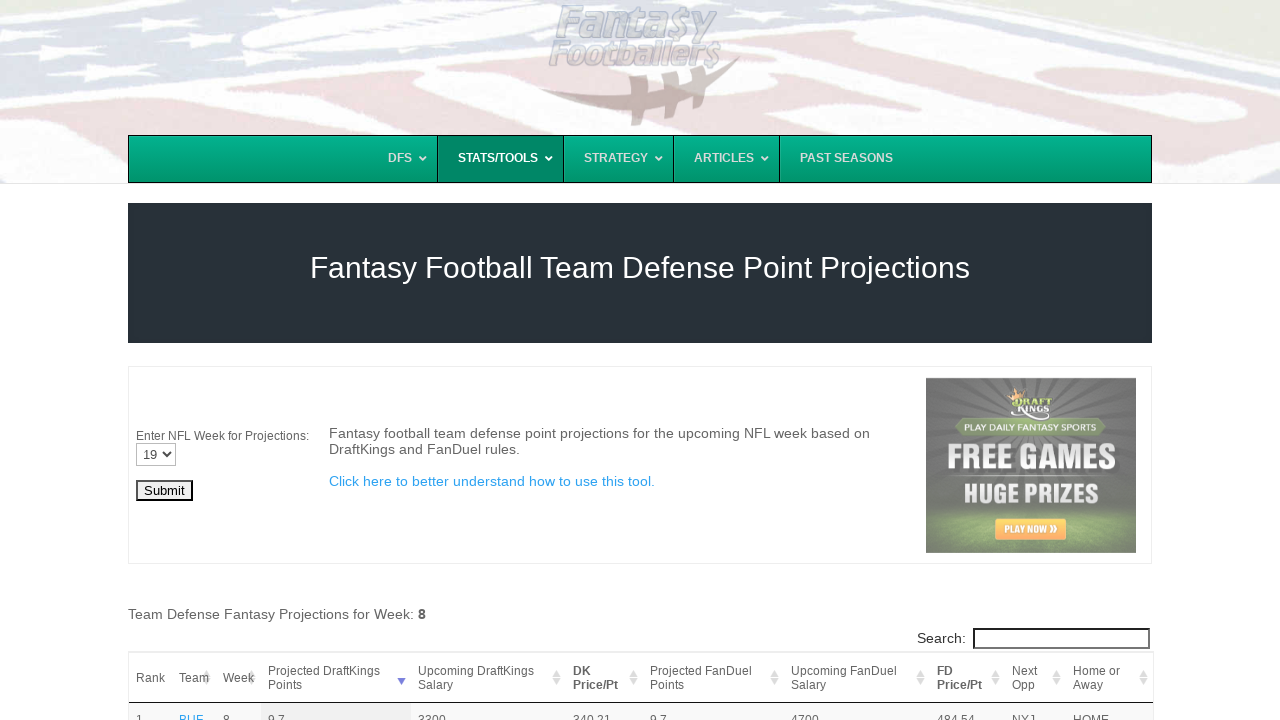

Verified defense team data is present in week 8 table
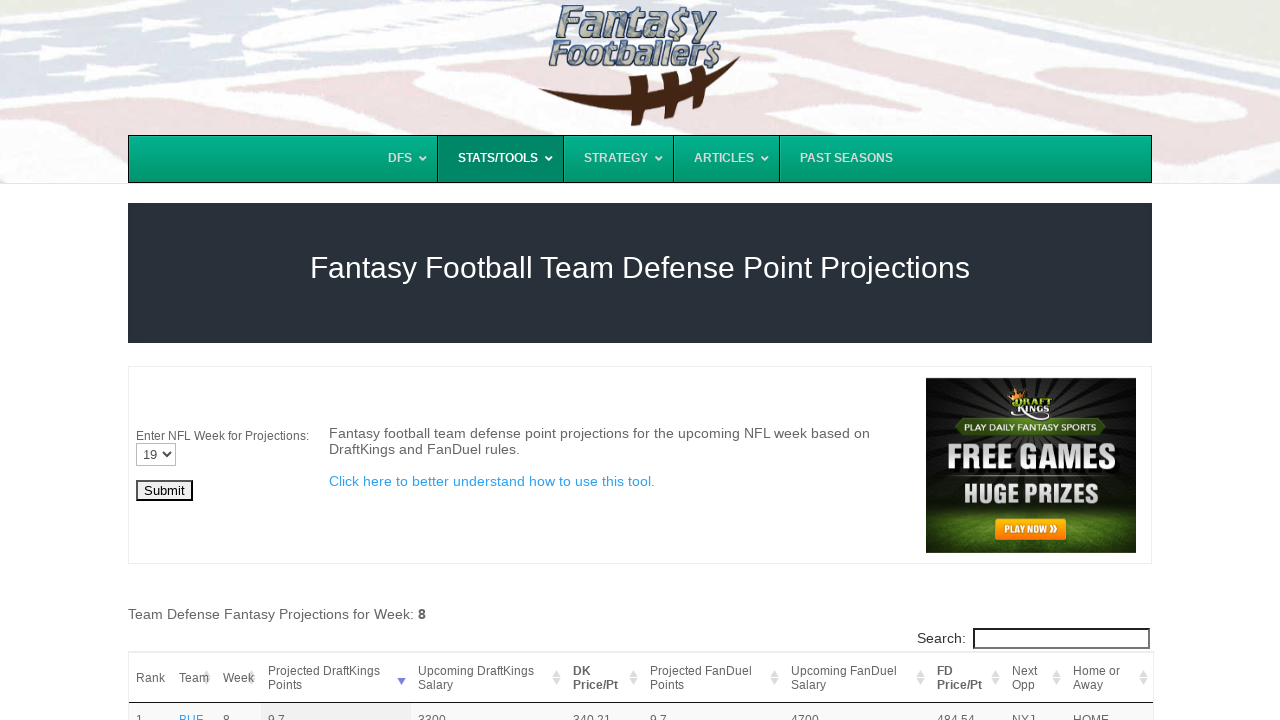

Selected week 9 from dropdown on #Week
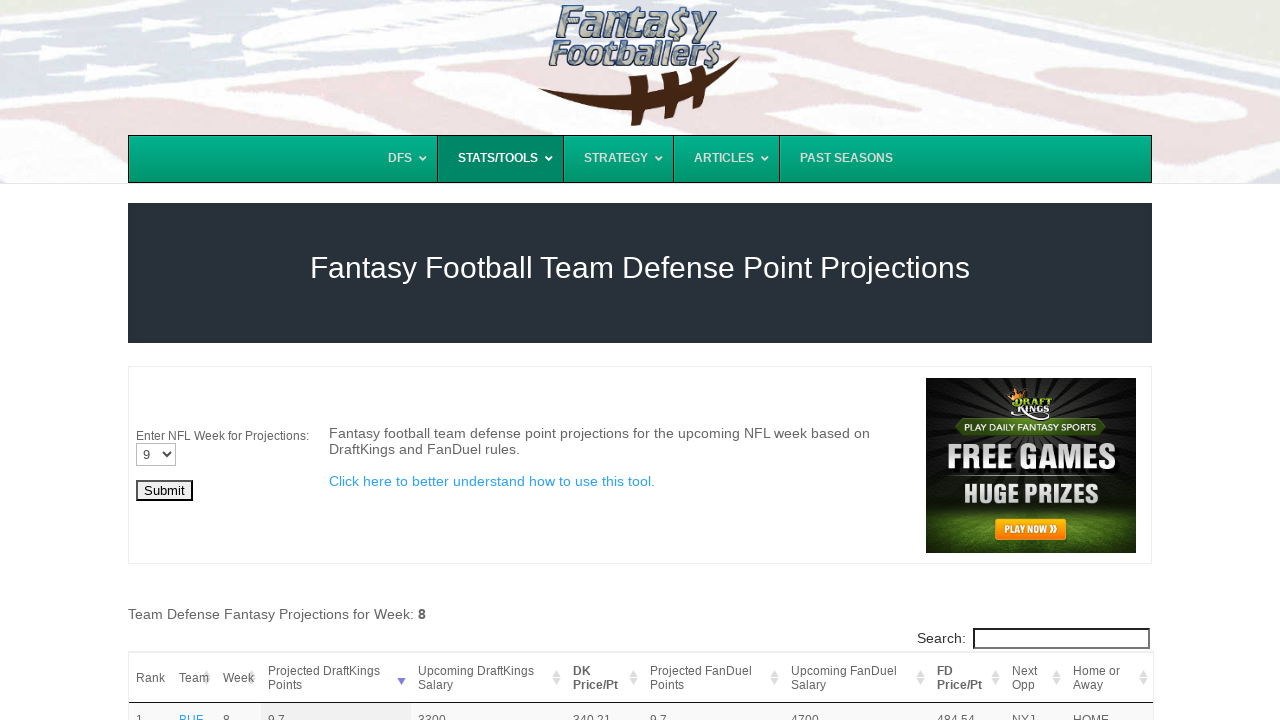

Clicked submit button to load week 9 data at (164, 491) on #post-4186 > div > table > tbody > tr > td:nth-child(1) > form > input
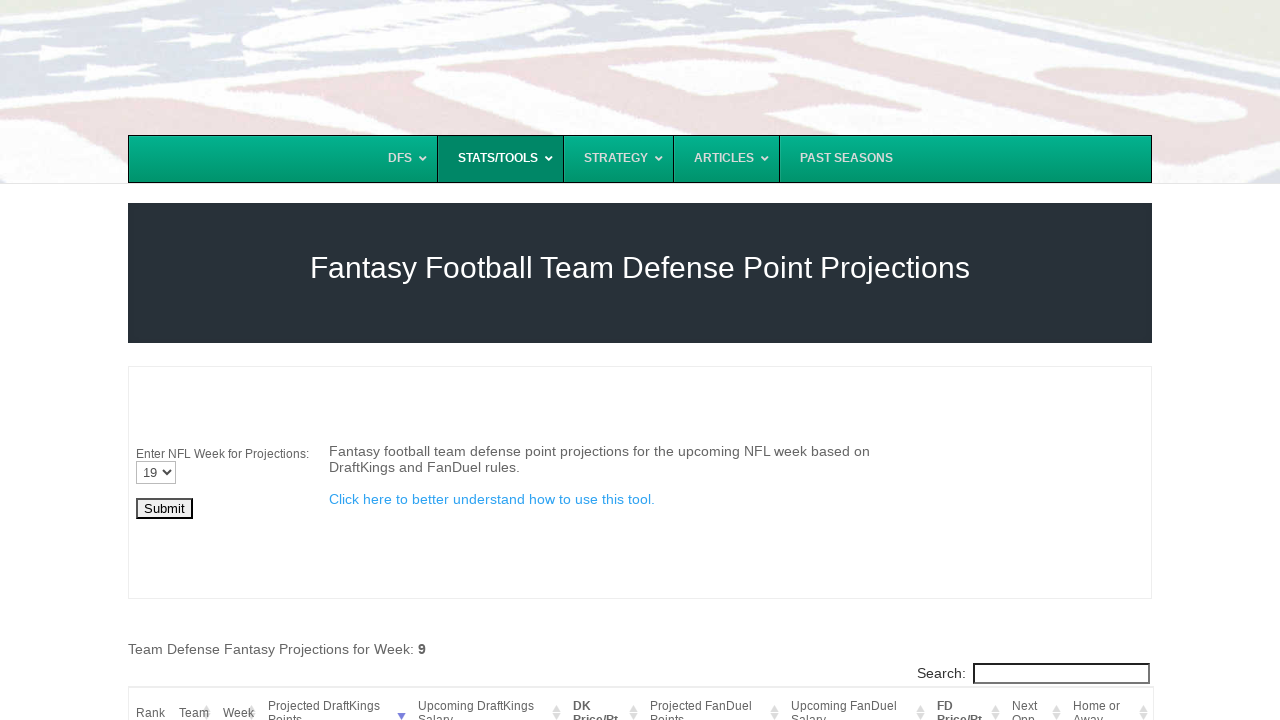

Data table loaded for week 9
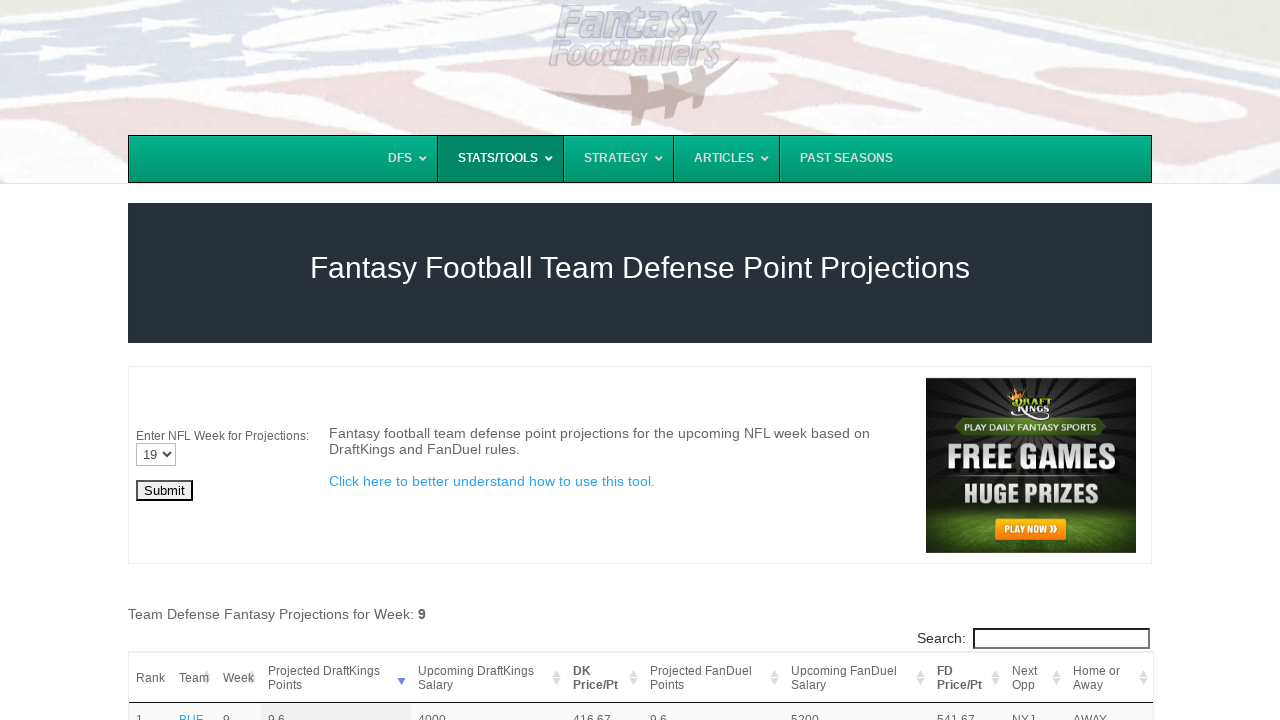

Verified defense team data is present in week 9 table
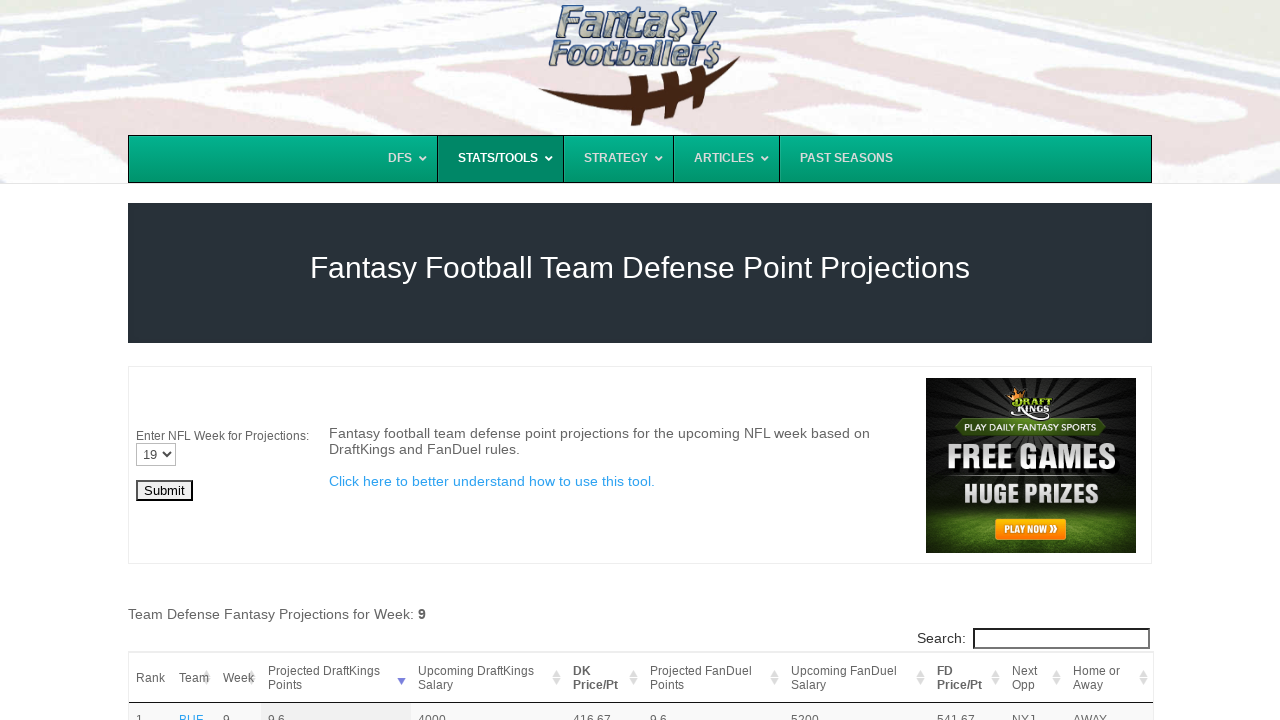

Selected week 10 from dropdown on #Week
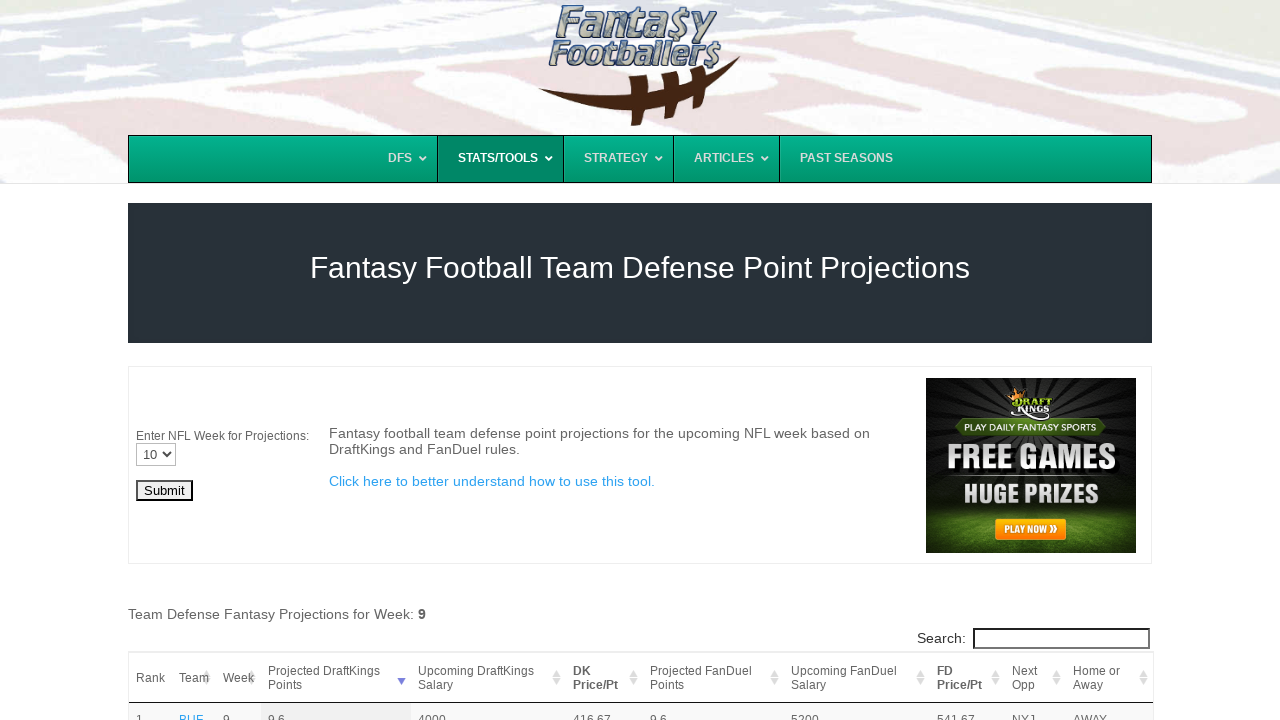

Clicked submit button to load week 10 data at (164, 491) on #post-4186 > div > table > tbody > tr > td:nth-child(1) > form > input
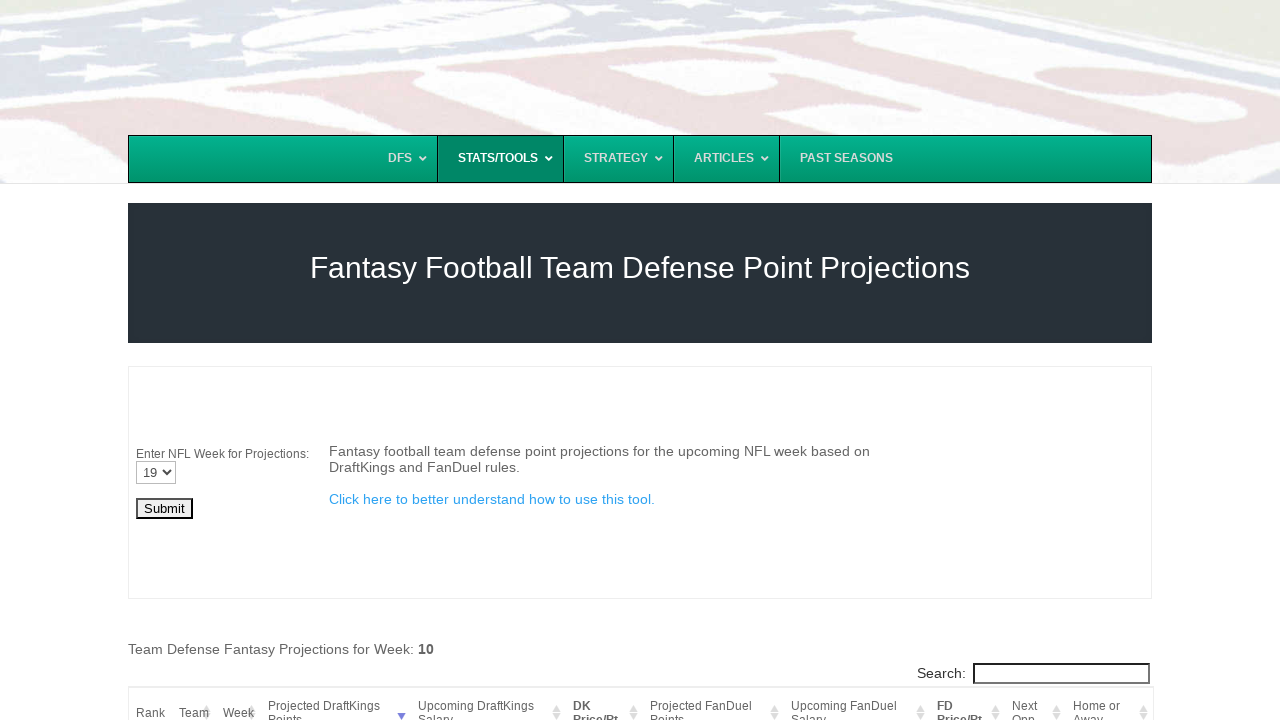

Data table loaded for week 10
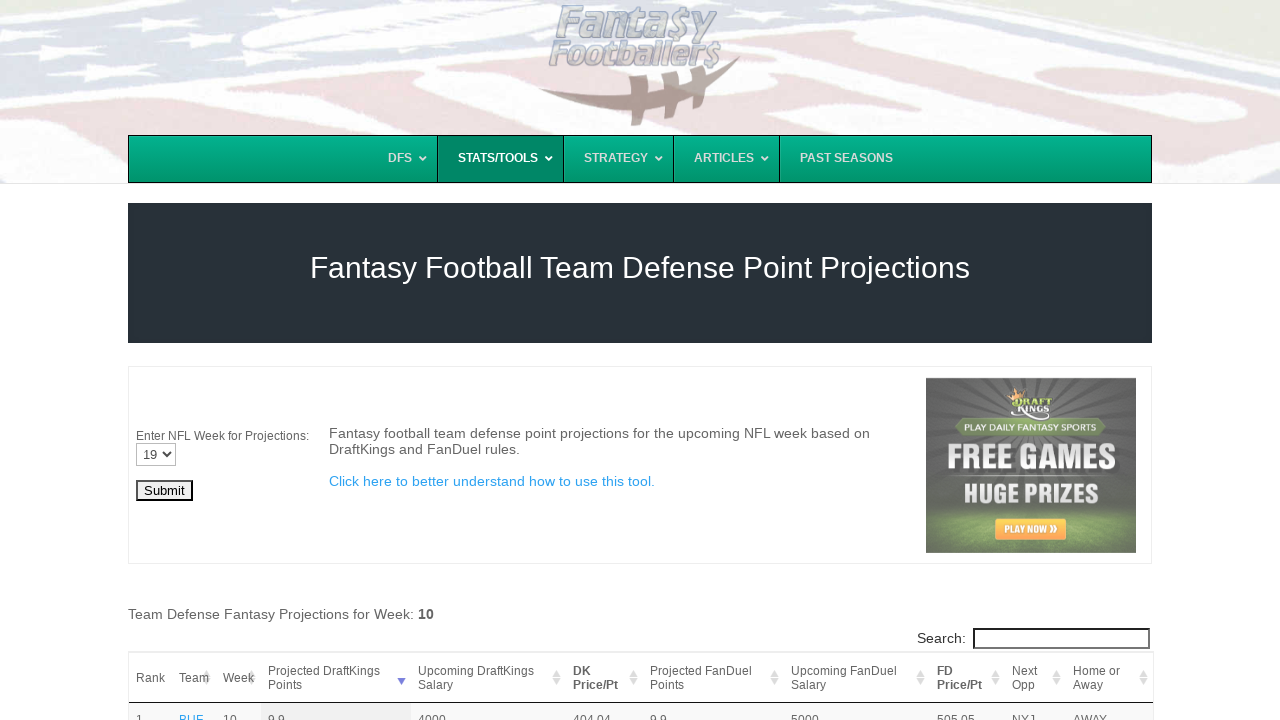

Verified defense team data is present in week 10 table
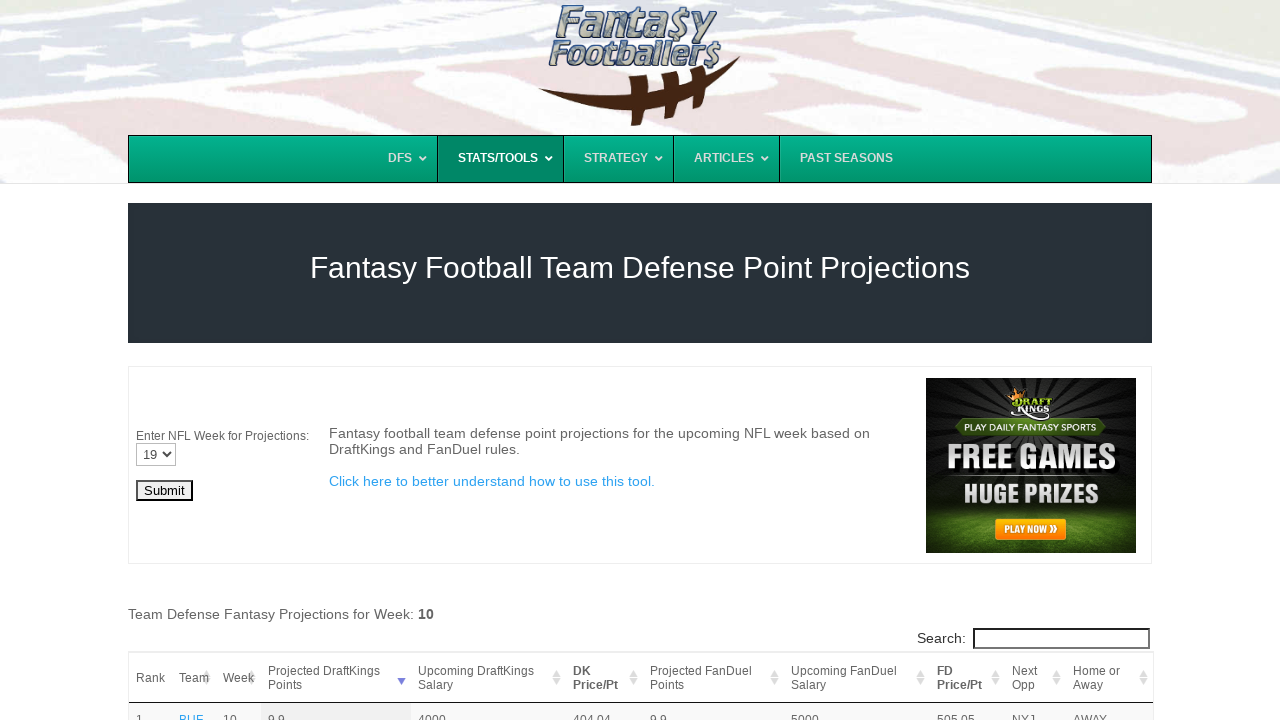

Selected week 11 from dropdown on #Week
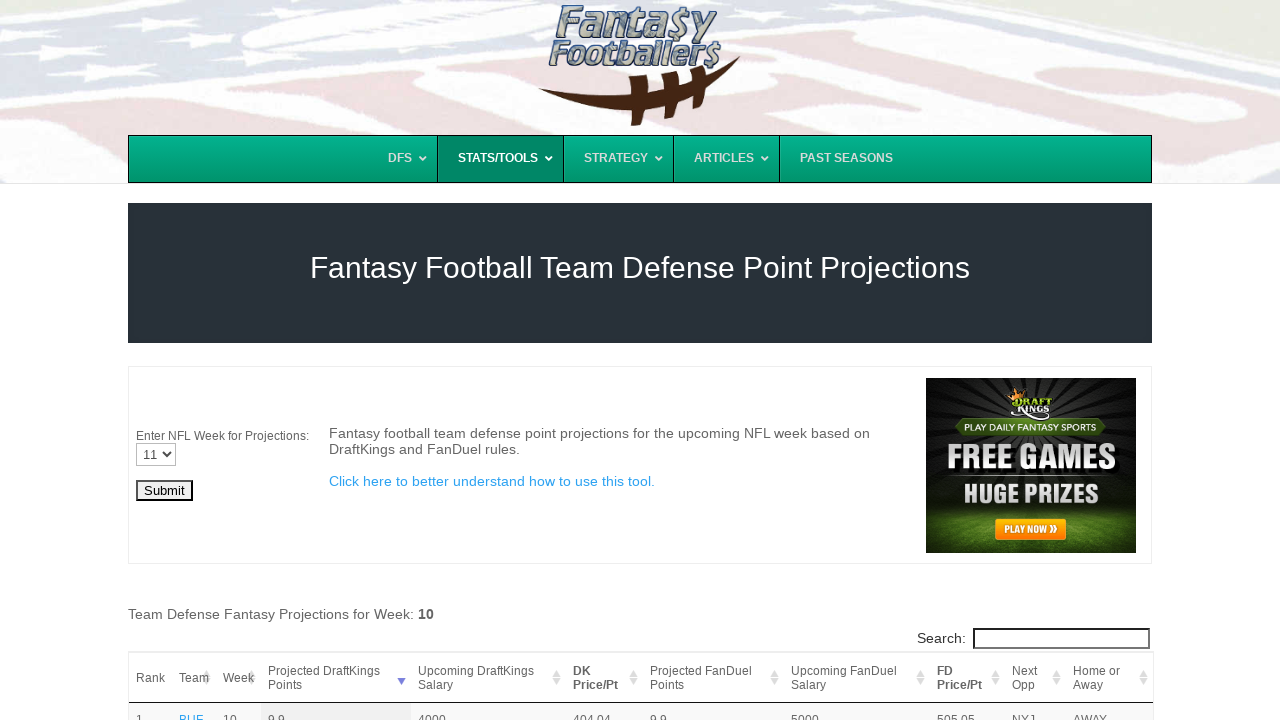

Clicked submit button to load week 11 data at (164, 491) on #post-4186 > div > table > tbody > tr > td:nth-child(1) > form > input
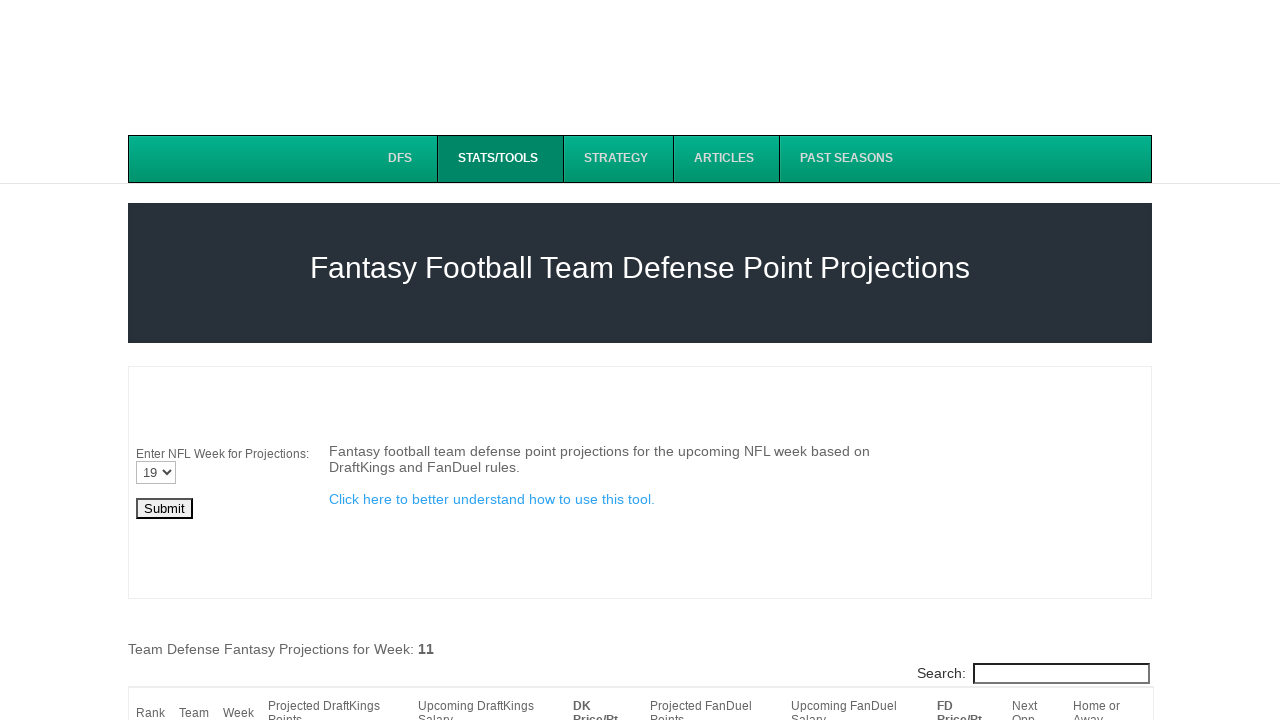

Data table loaded for week 11
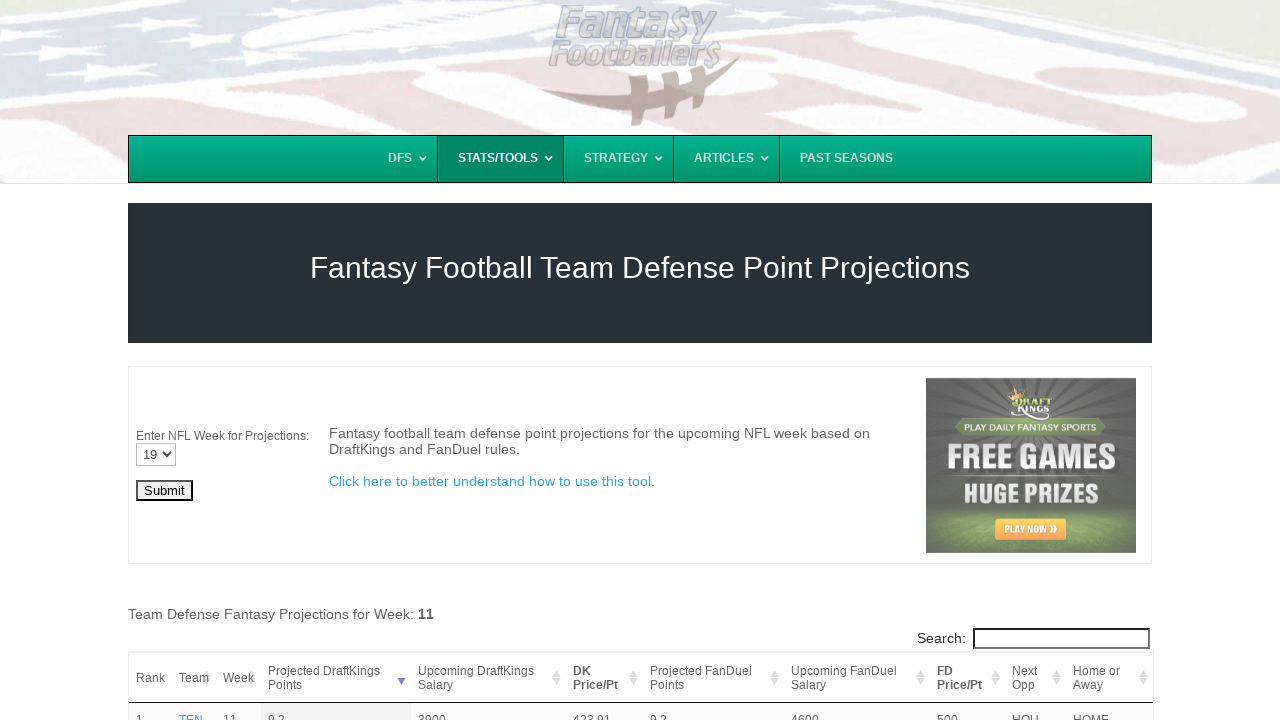

Verified defense team data is present in week 11 table
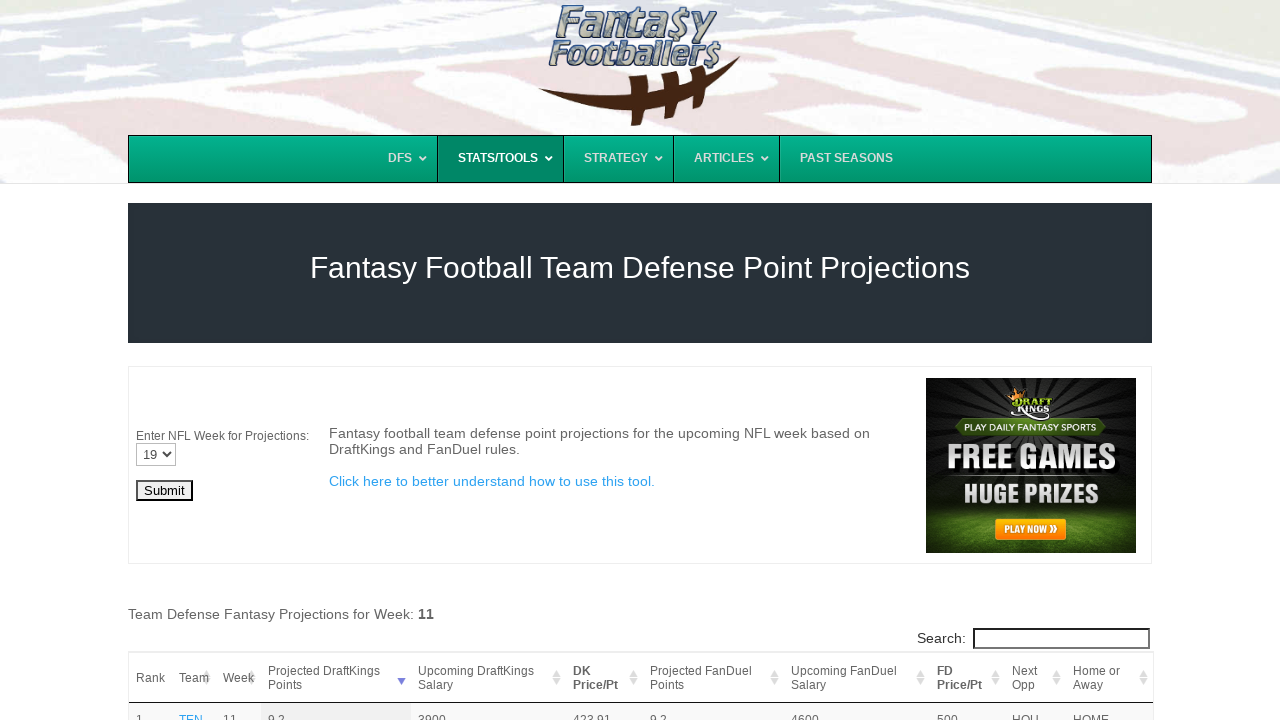

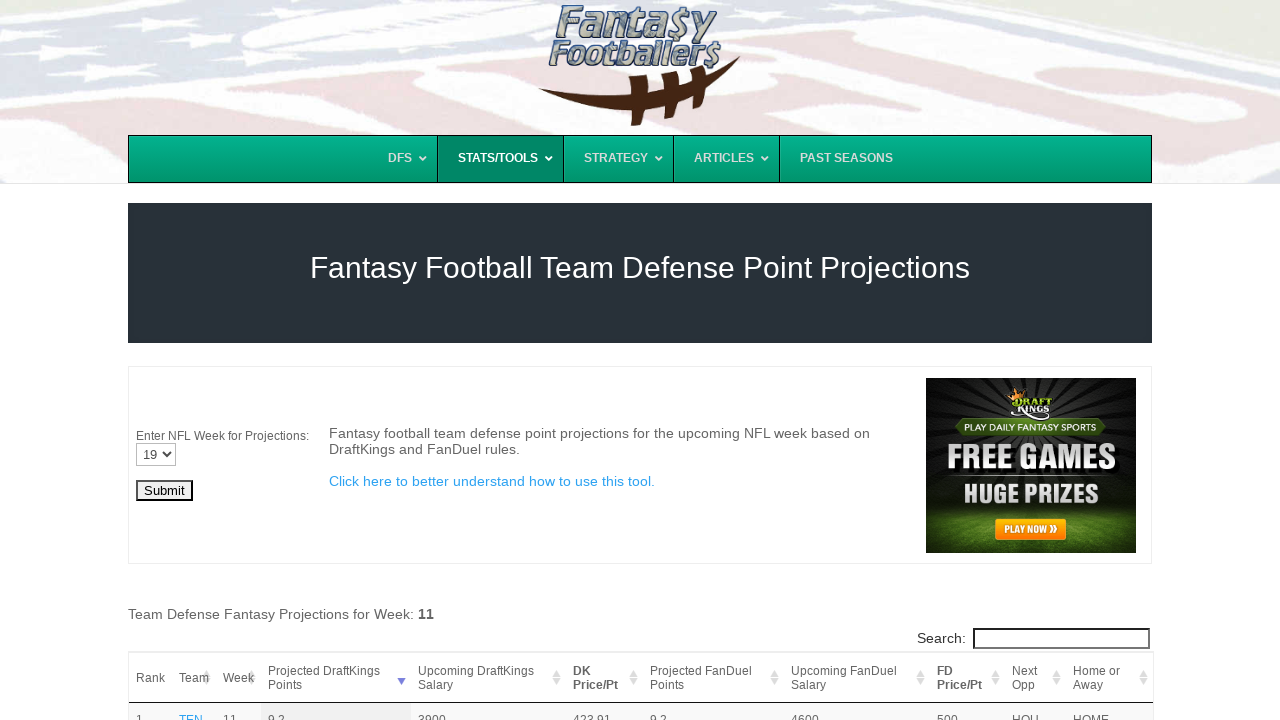